Tests a sample todo application by adding 5 new items to the list, then marking all 10 items (5 existing + 5 new) as completed by clicking their checkboxes.

Starting URL: https://lambdatest.github.io/sample-todo-app/

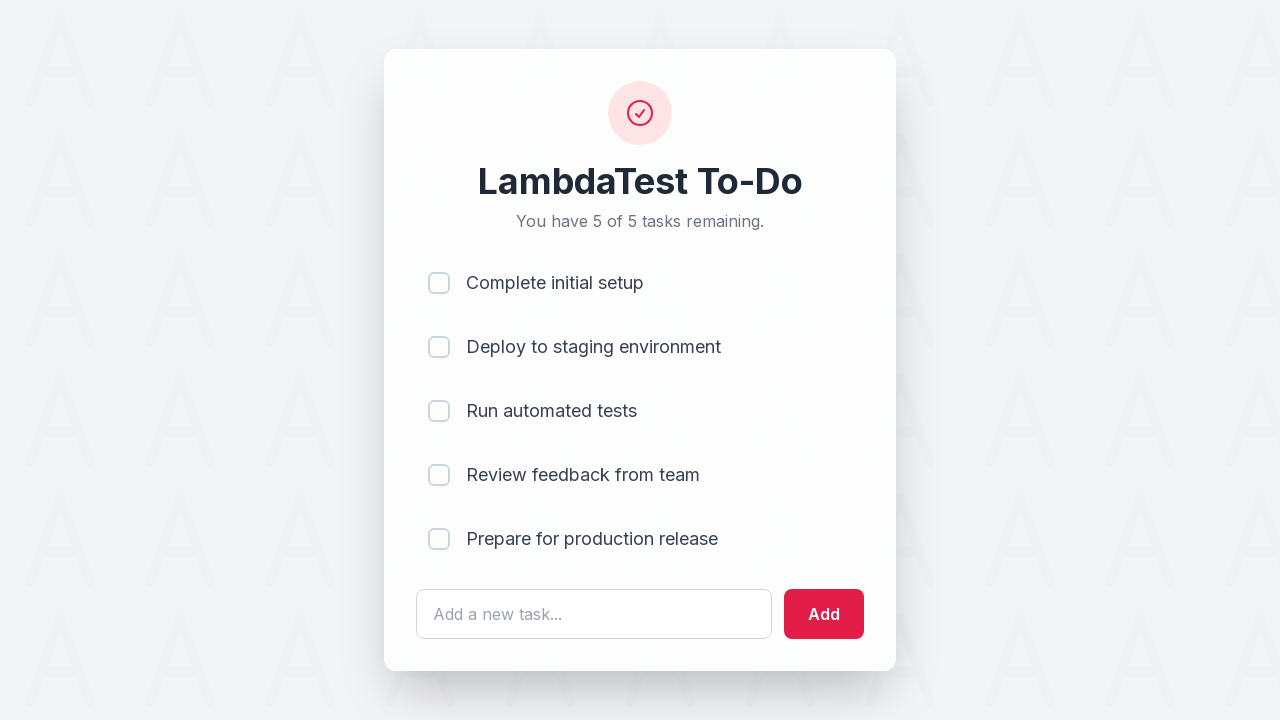

Waited for todo input field to load
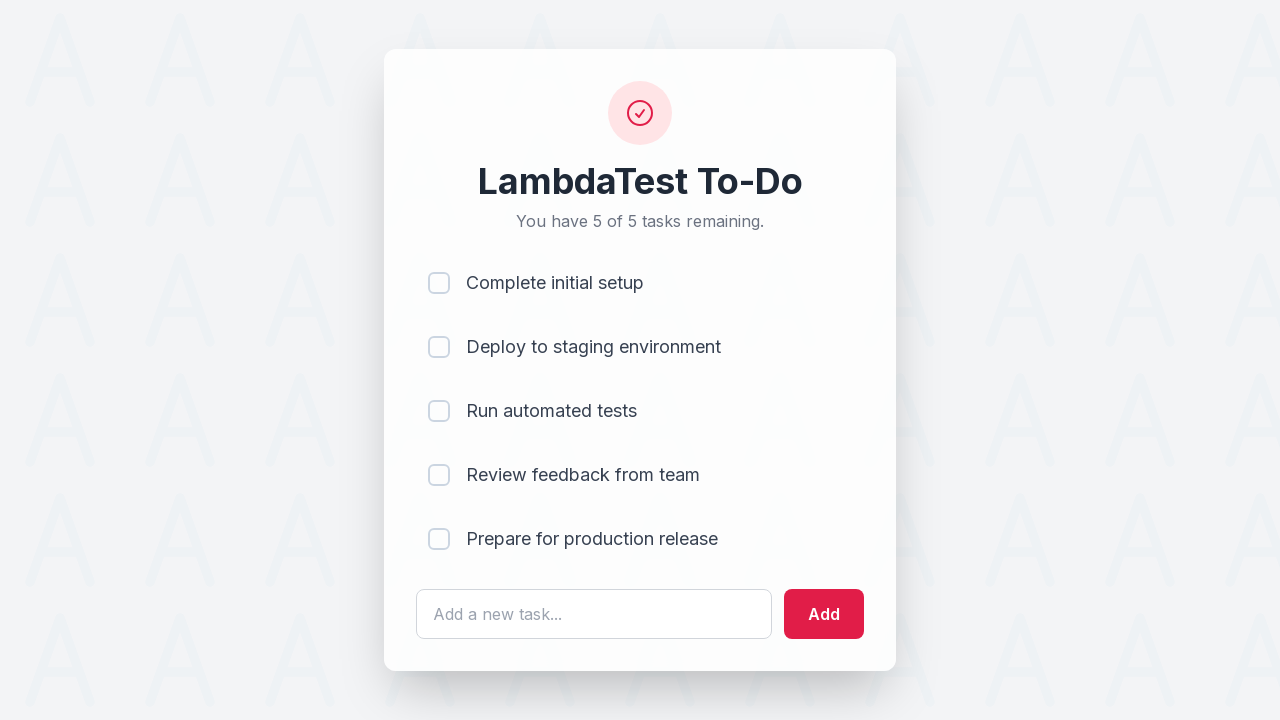

Clicked todo input field for item 1 at (594, 614) on #sampletodotext
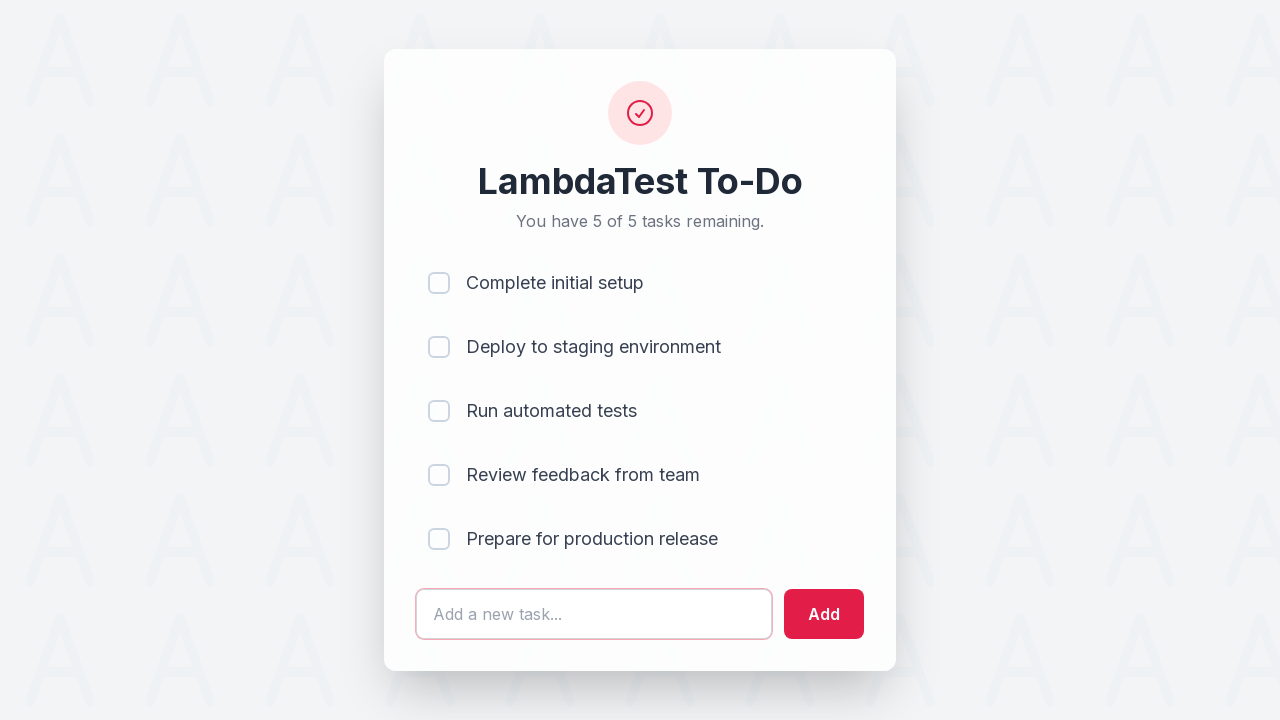

Filled input field with 'Adding a new item 1' on #sampletodotext
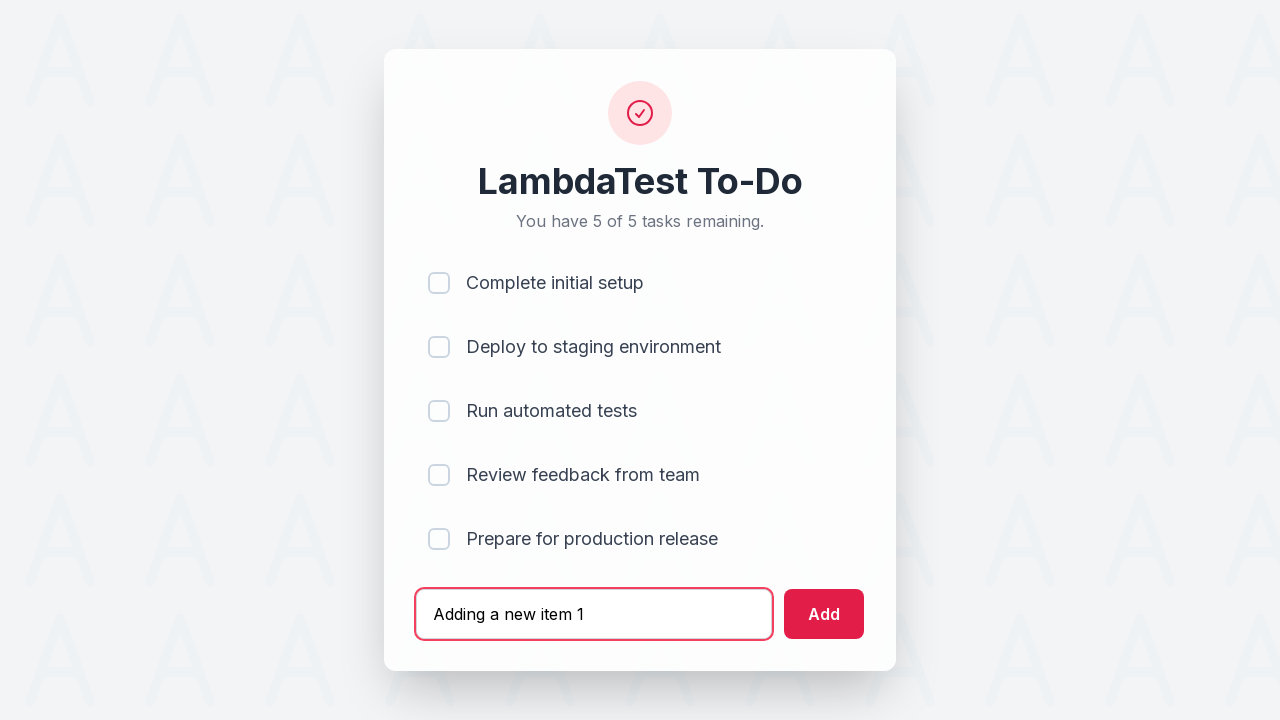

Pressed Enter to add item 1 to the list on #sampletodotext
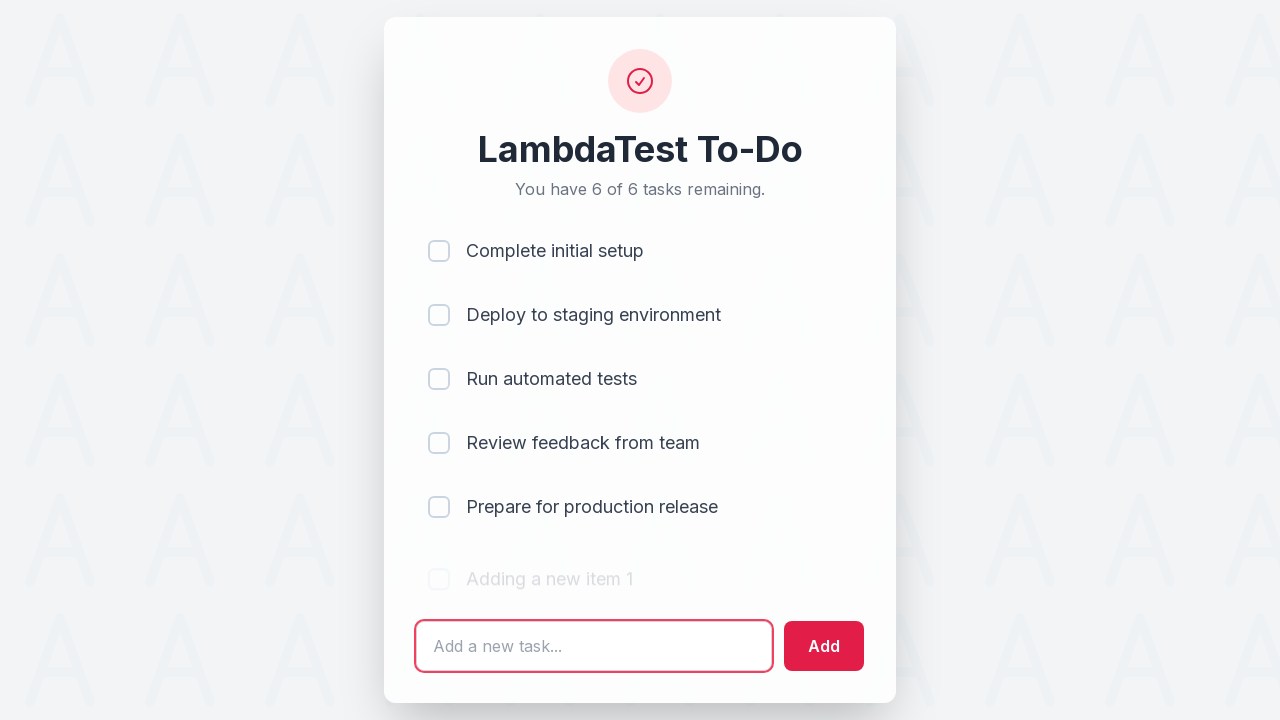

Waited 500ms for item 1 to be added
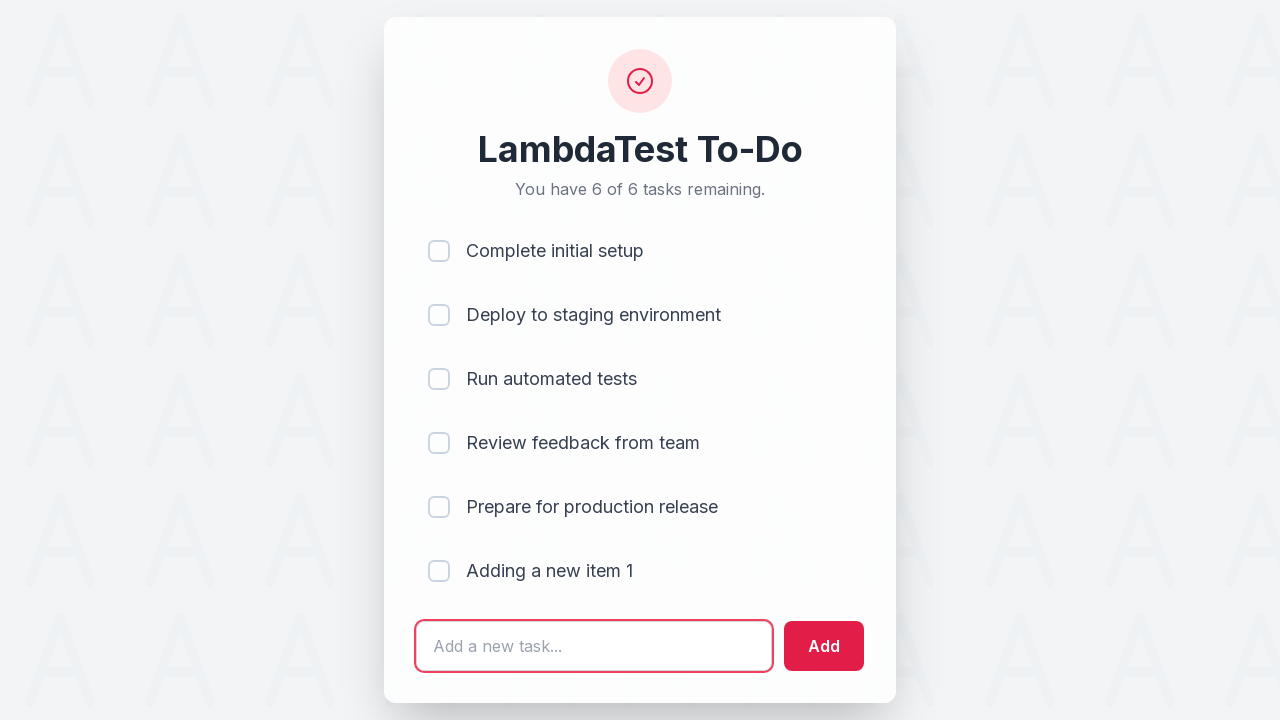

Clicked todo input field for item 2 at (594, 646) on #sampletodotext
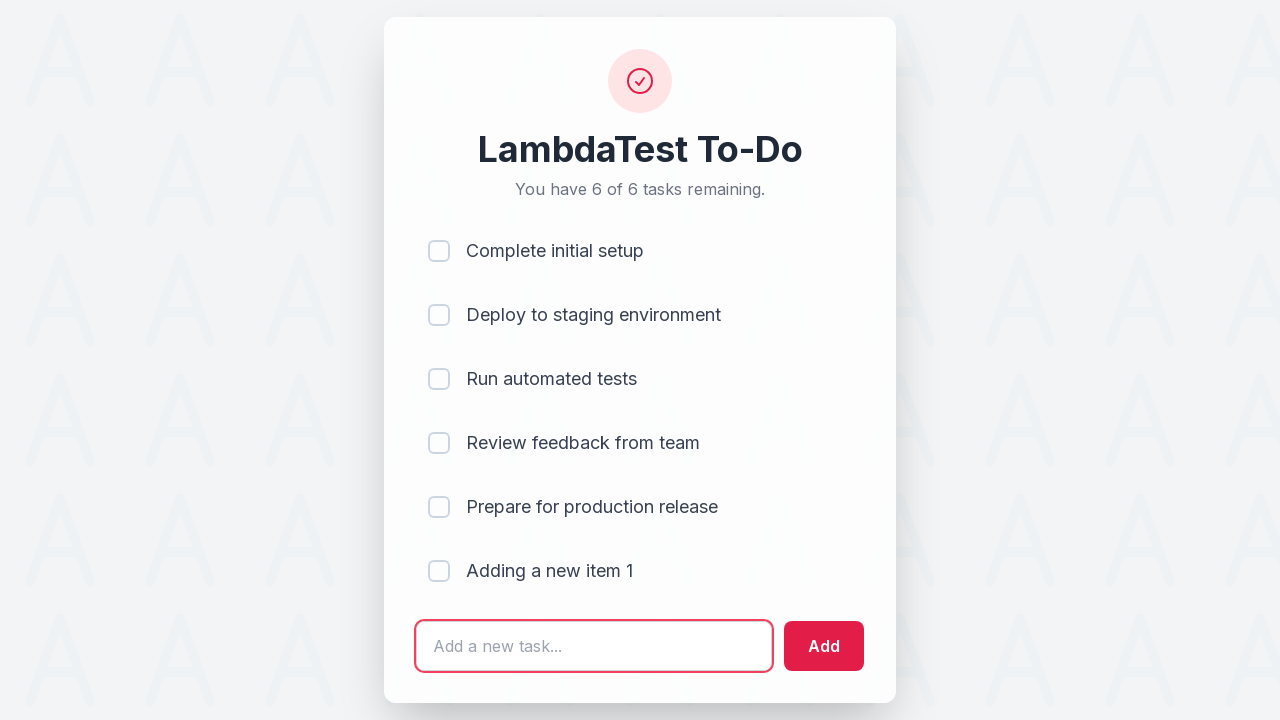

Filled input field with 'Adding a new item 2' on #sampletodotext
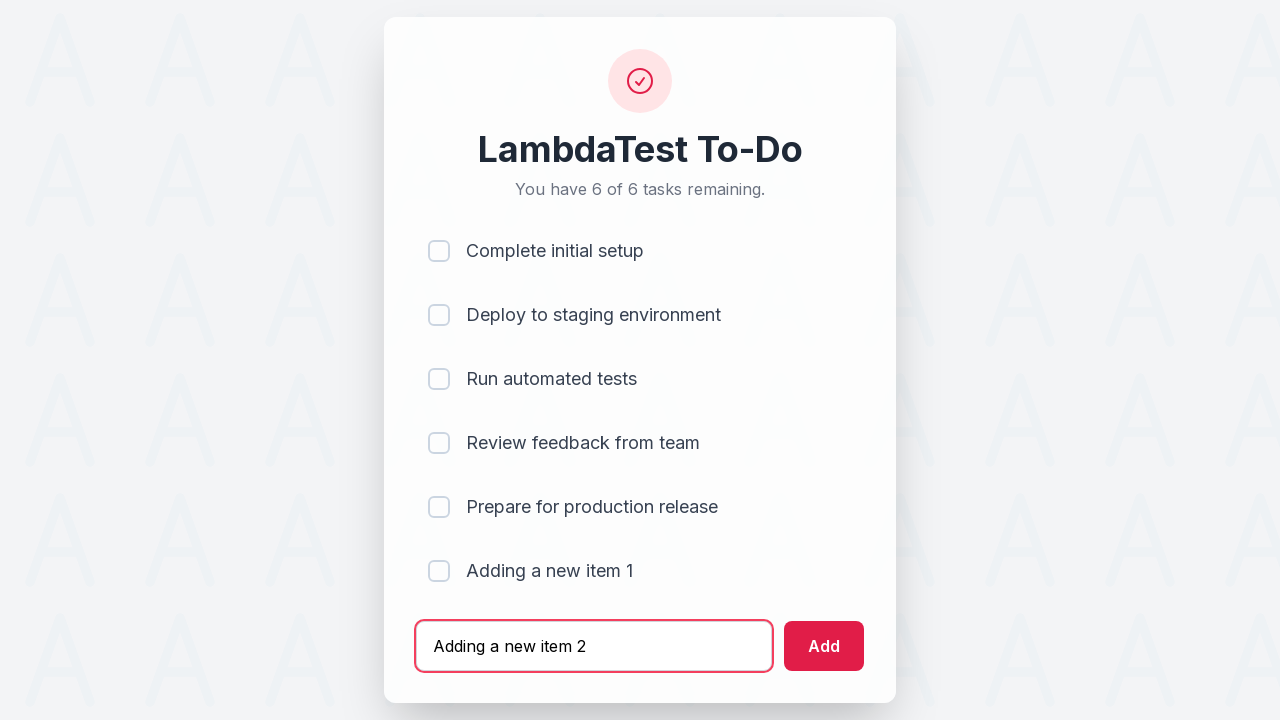

Pressed Enter to add item 2 to the list on #sampletodotext
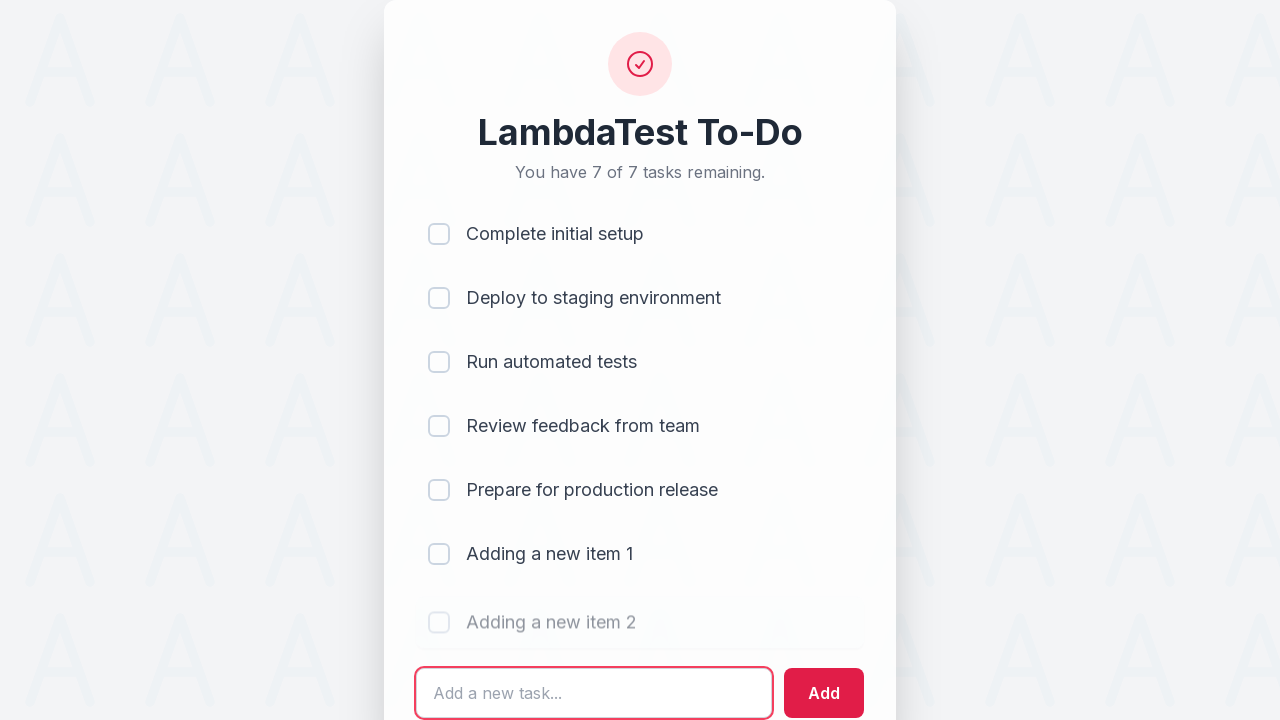

Waited 500ms for item 2 to be added
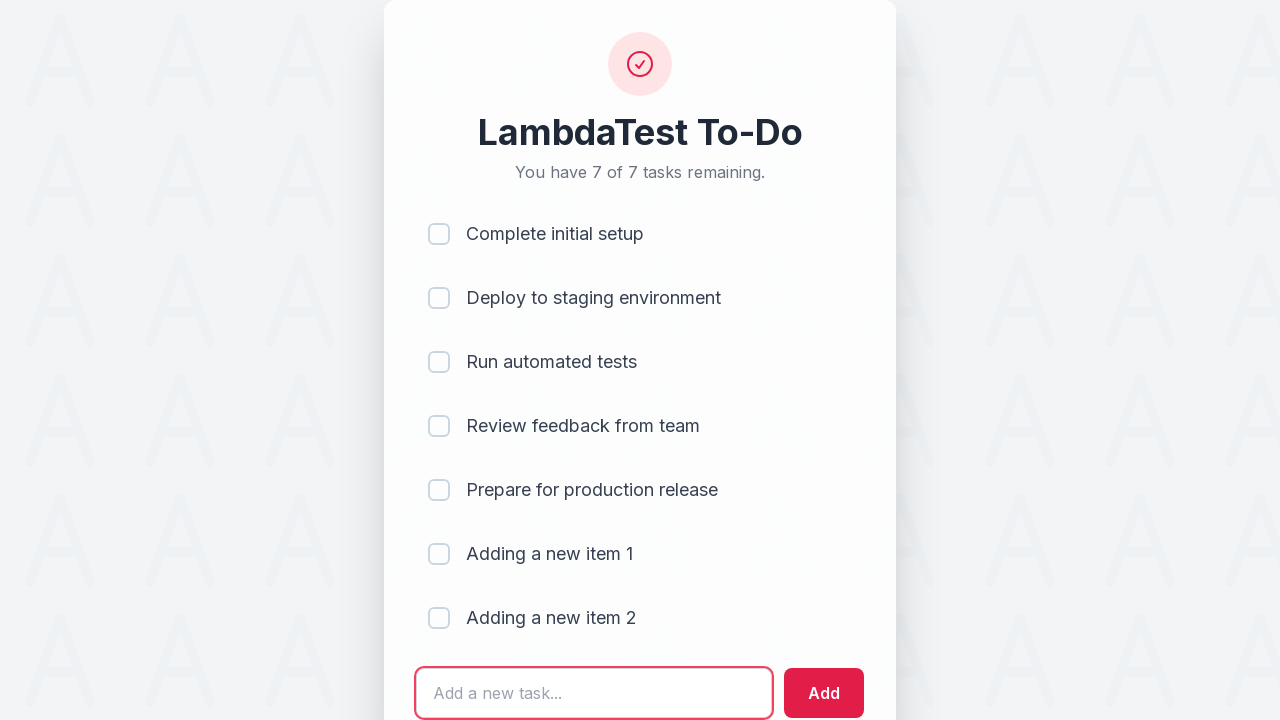

Clicked todo input field for item 3 at (594, 693) on #sampletodotext
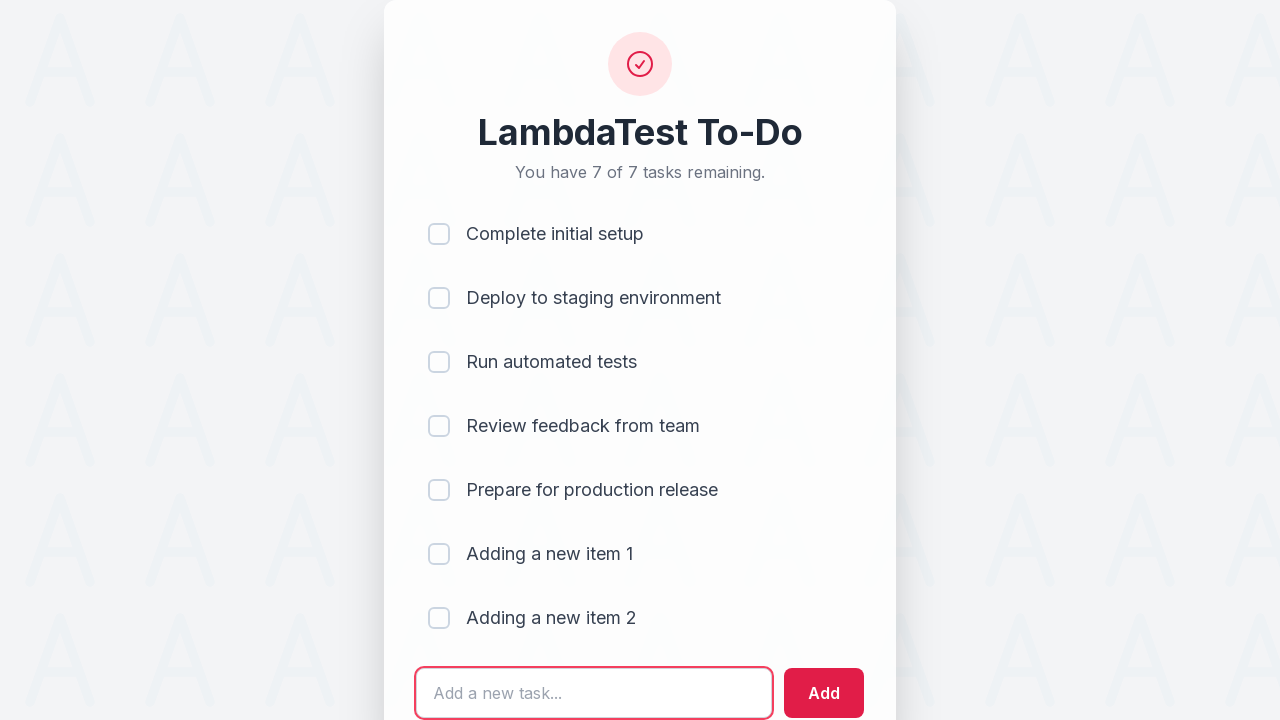

Filled input field with 'Adding a new item 3' on #sampletodotext
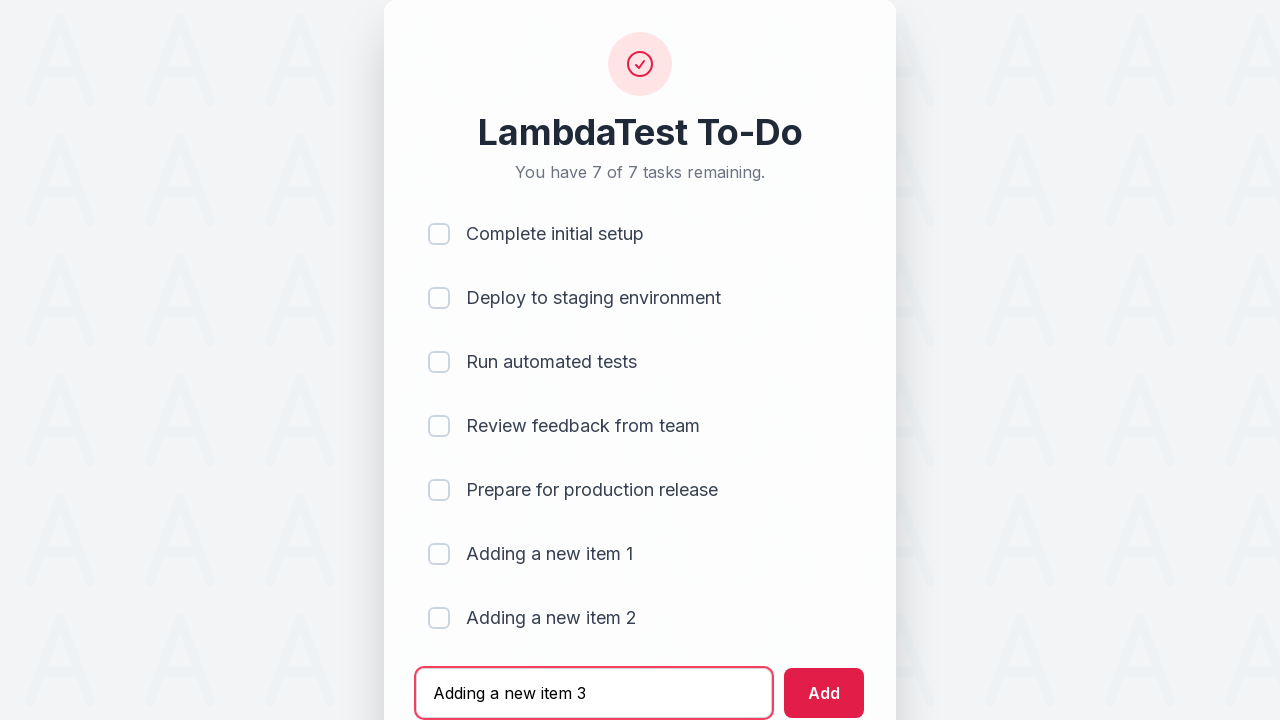

Pressed Enter to add item 3 to the list on #sampletodotext
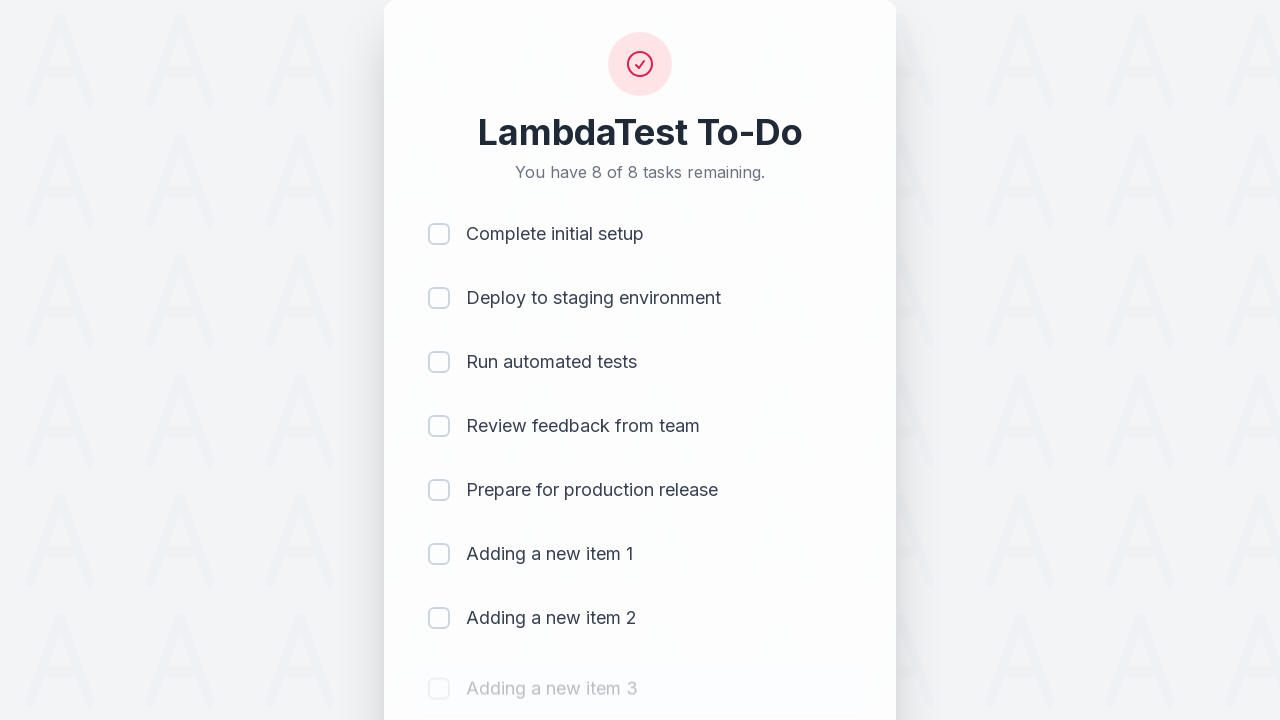

Waited 500ms for item 3 to be added
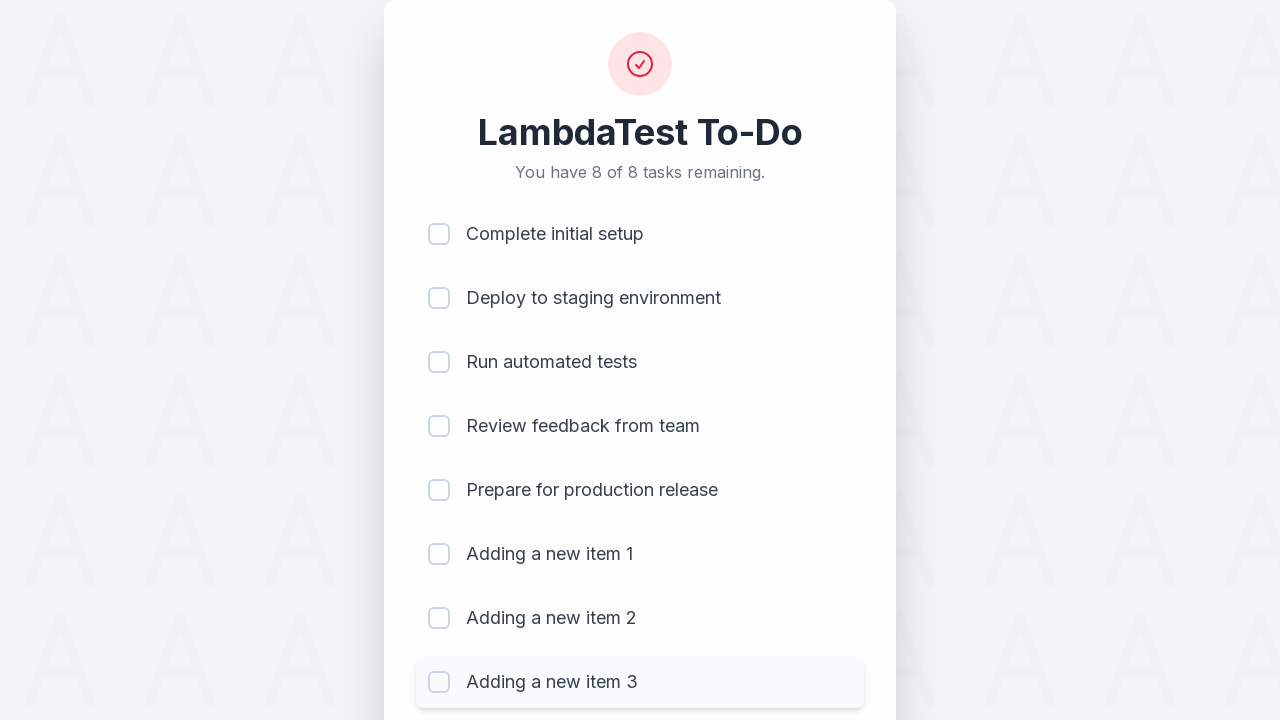

Clicked todo input field for item 4 at (594, 663) on #sampletodotext
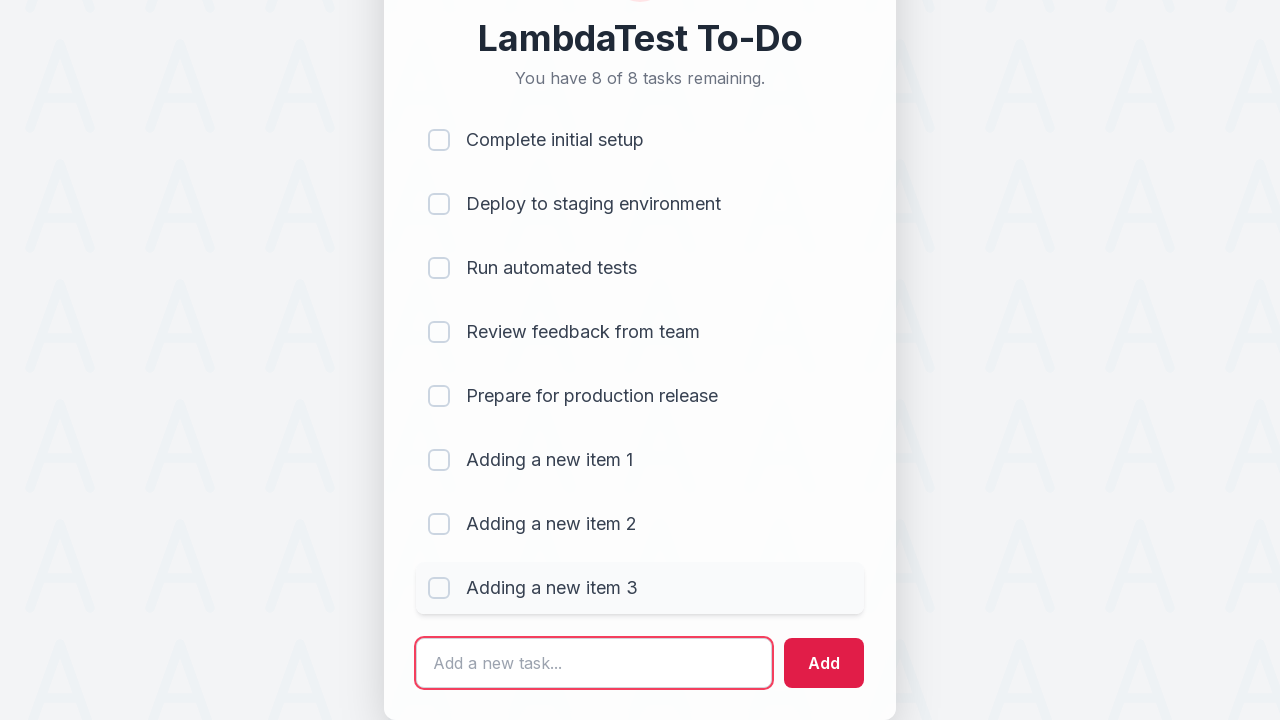

Filled input field with 'Adding a new item 4' on #sampletodotext
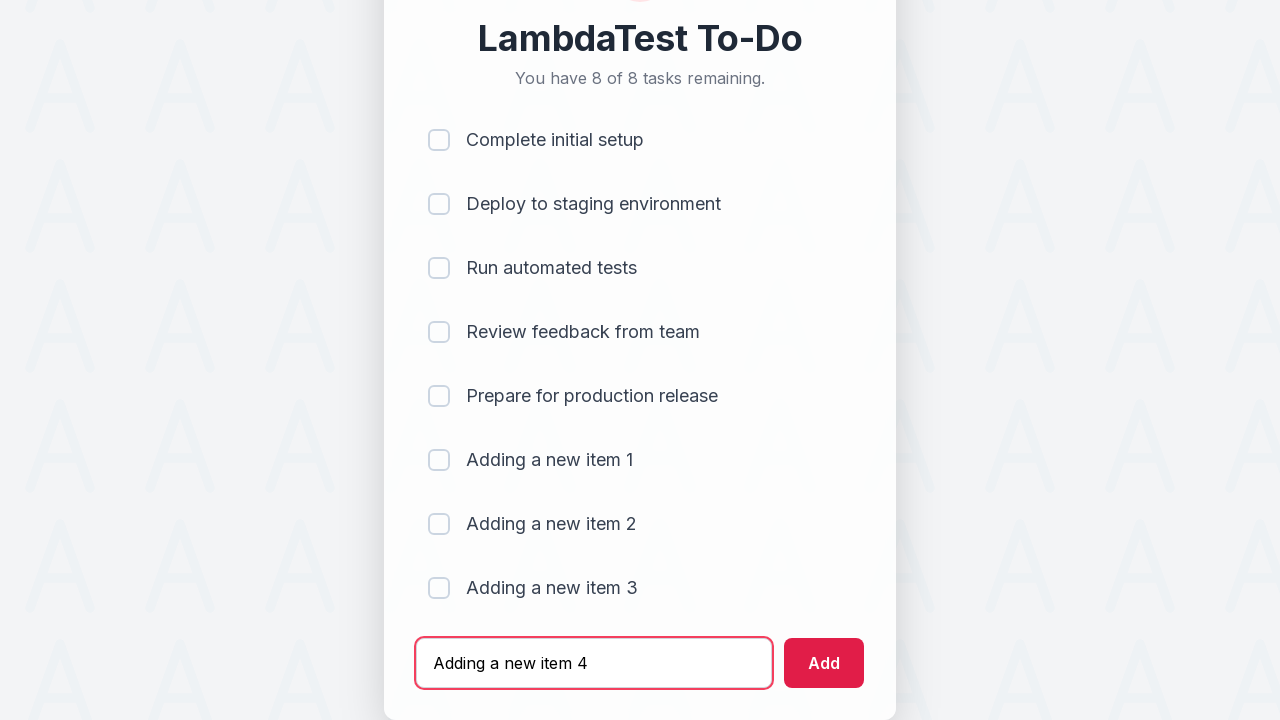

Pressed Enter to add item 4 to the list on #sampletodotext
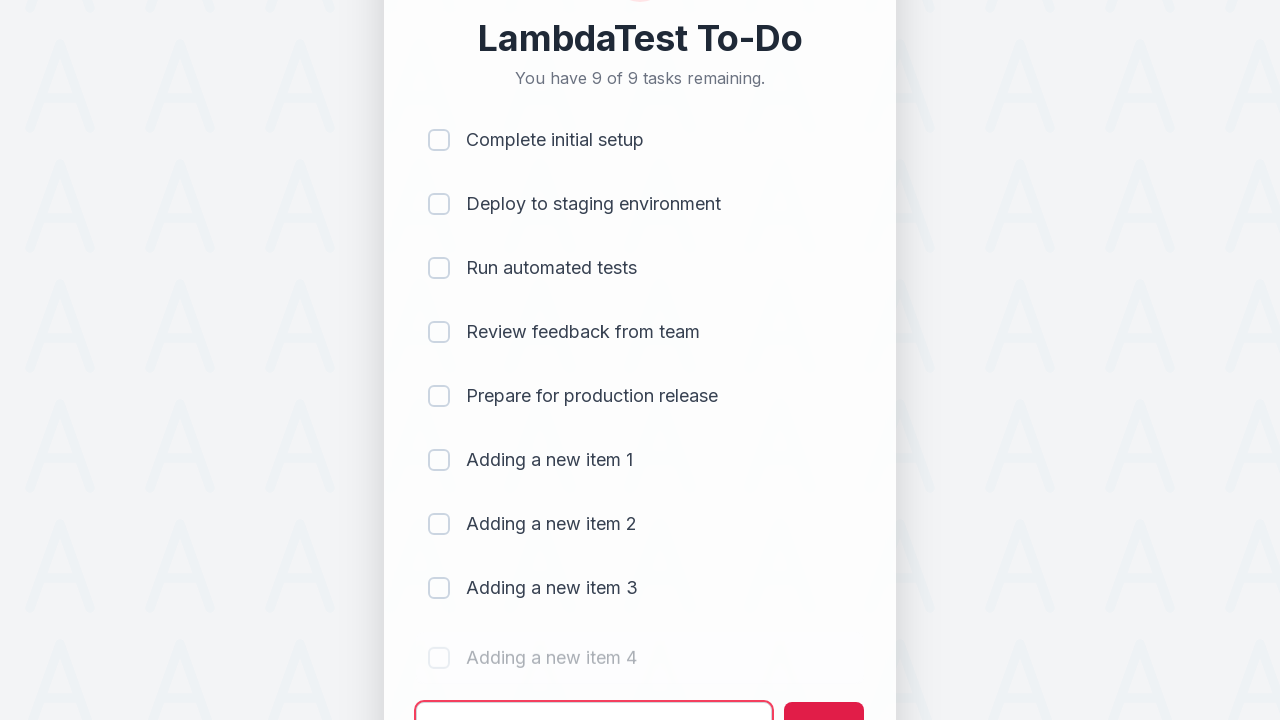

Waited 500ms for item 4 to be added
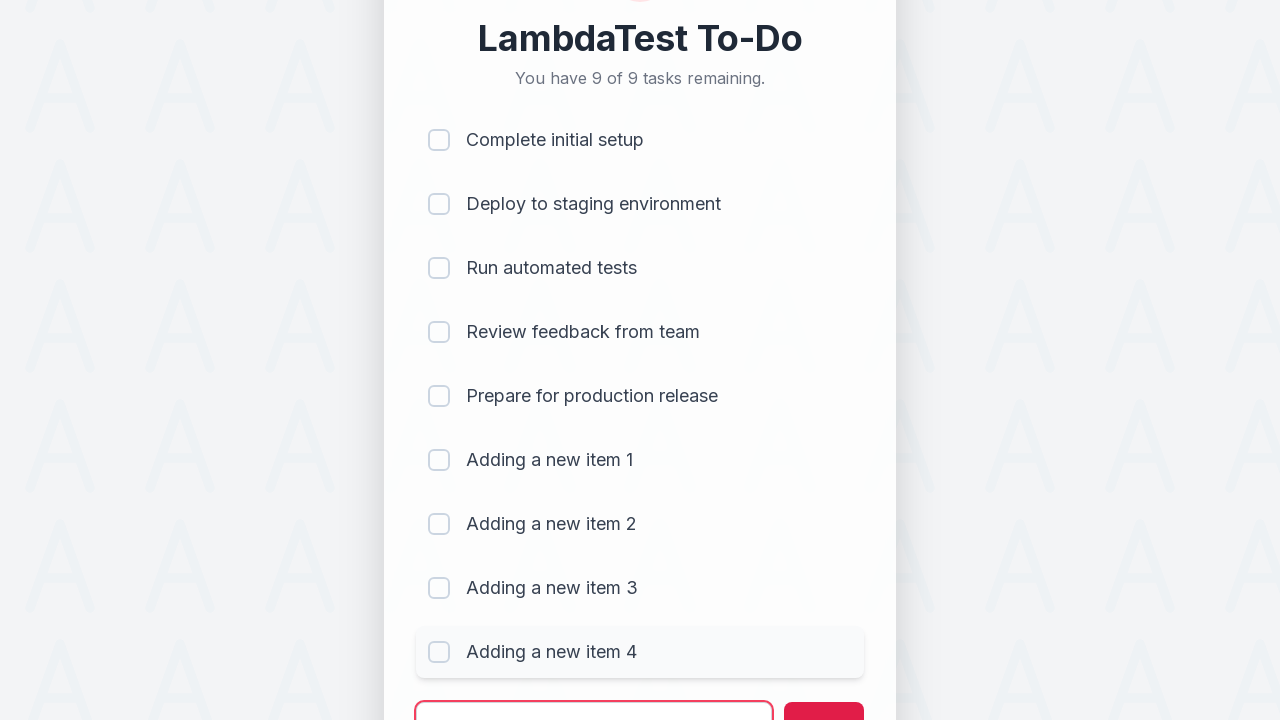

Clicked todo input field for item 5 at (594, 695) on #sampletodotext
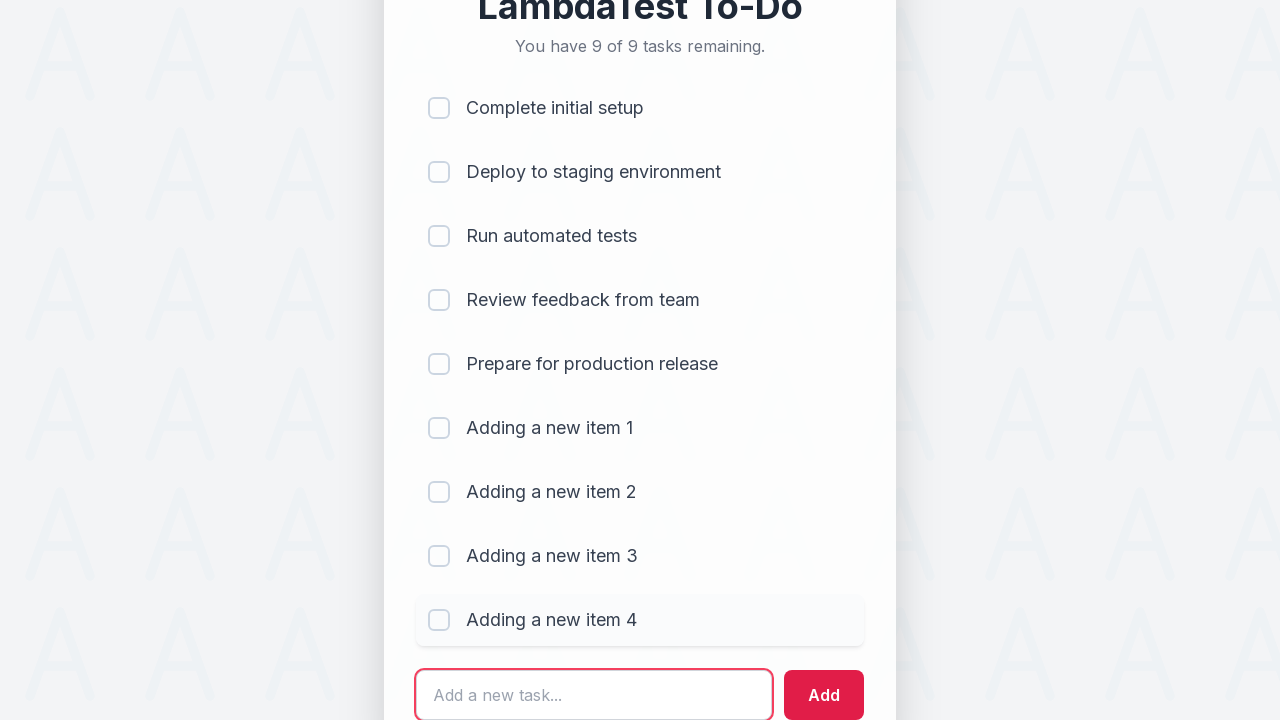

Filled input field with 'Adding a new item 5' on #sampletodotext
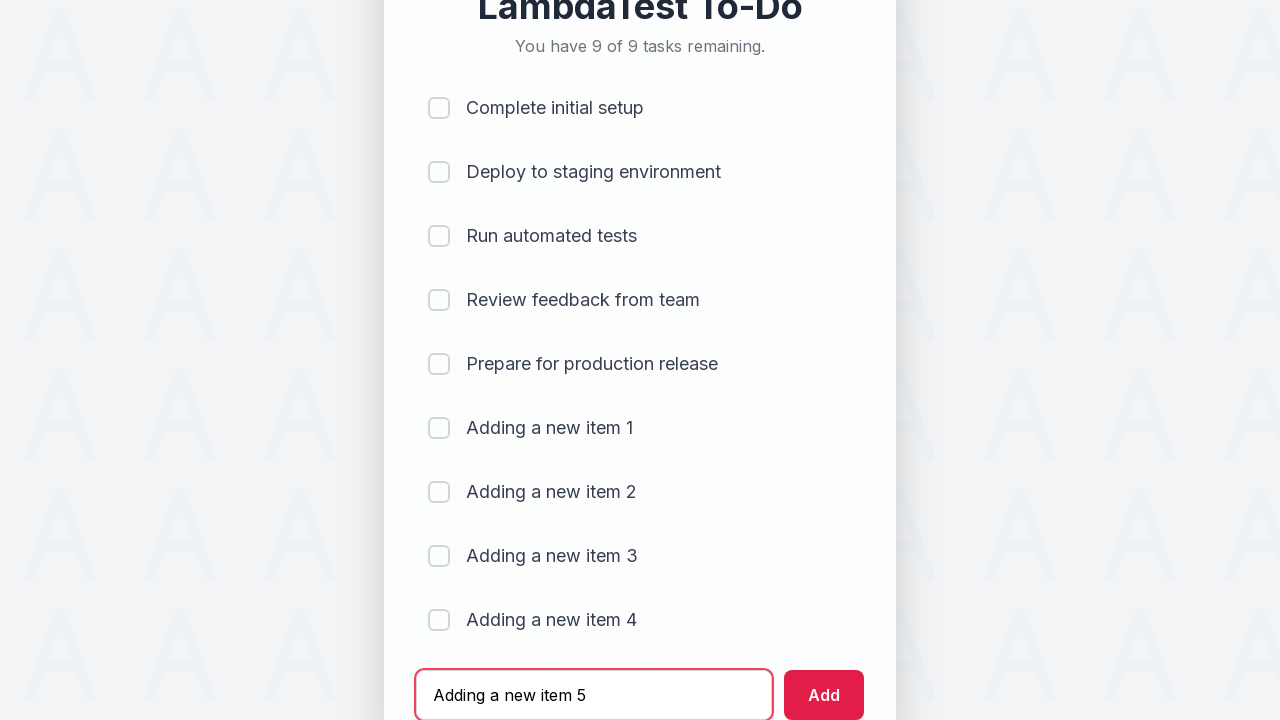

Pressed Enter to add item 5 to the list on #sampletodotext
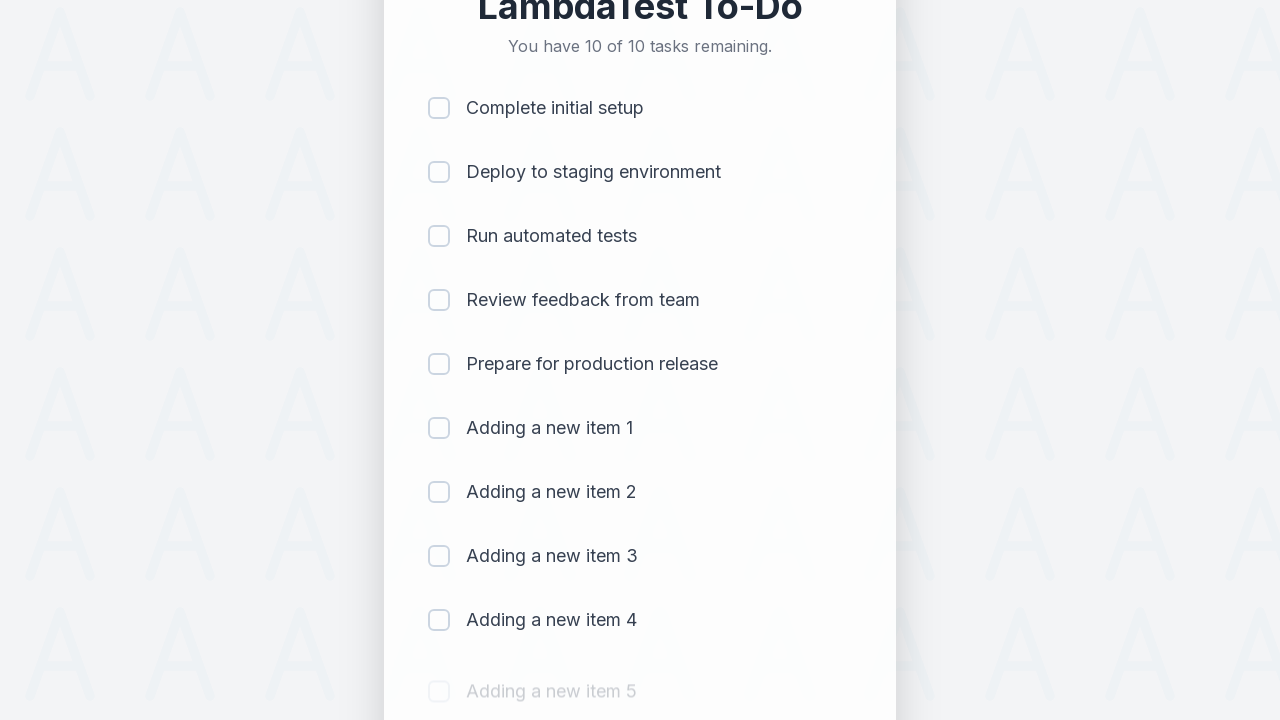

Waited 500ms for item 5 to be added
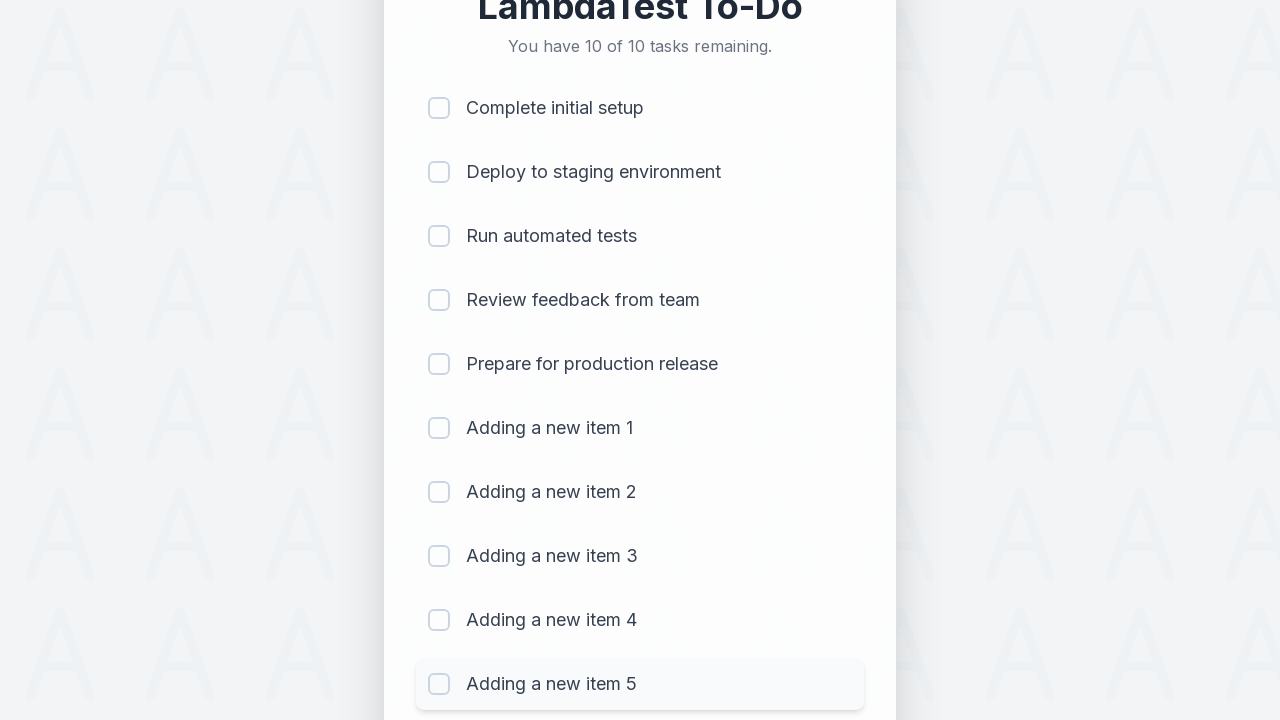

Clicked checkbox for item 1 to mark as completed at (439, 108) on (//input[@type='checkbox'])[1]
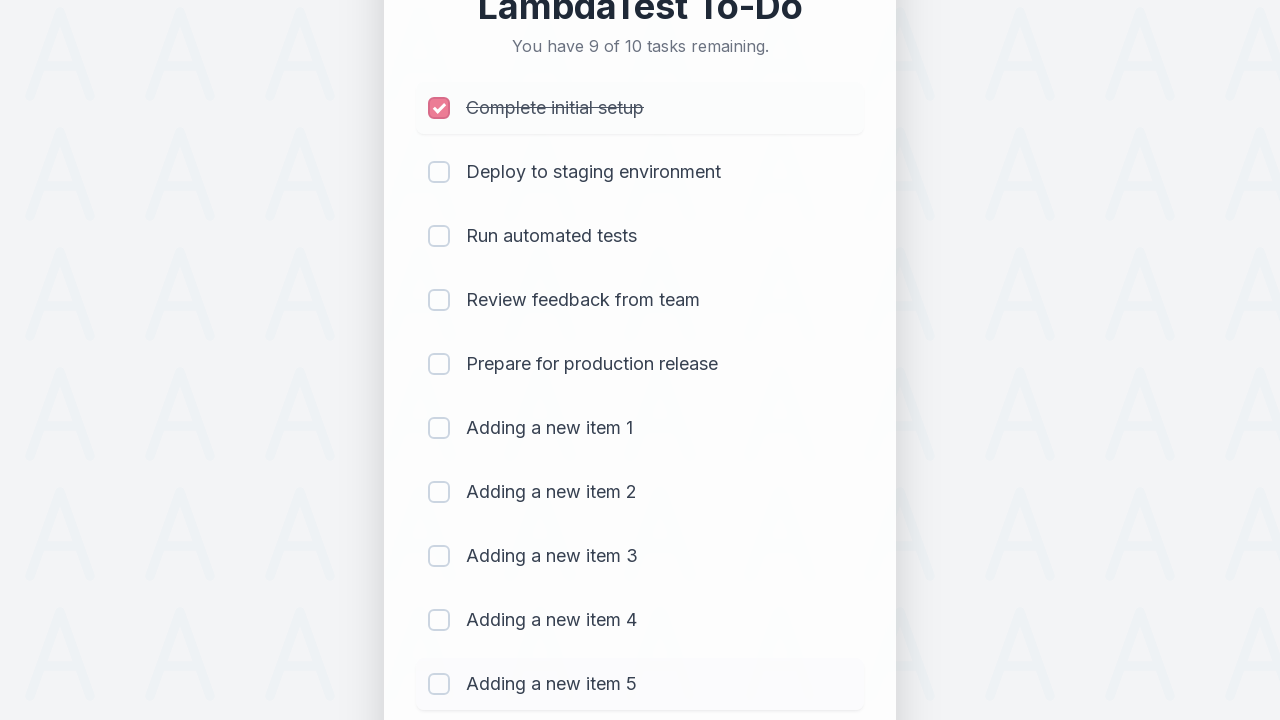

Waited 300ms after completing item 1
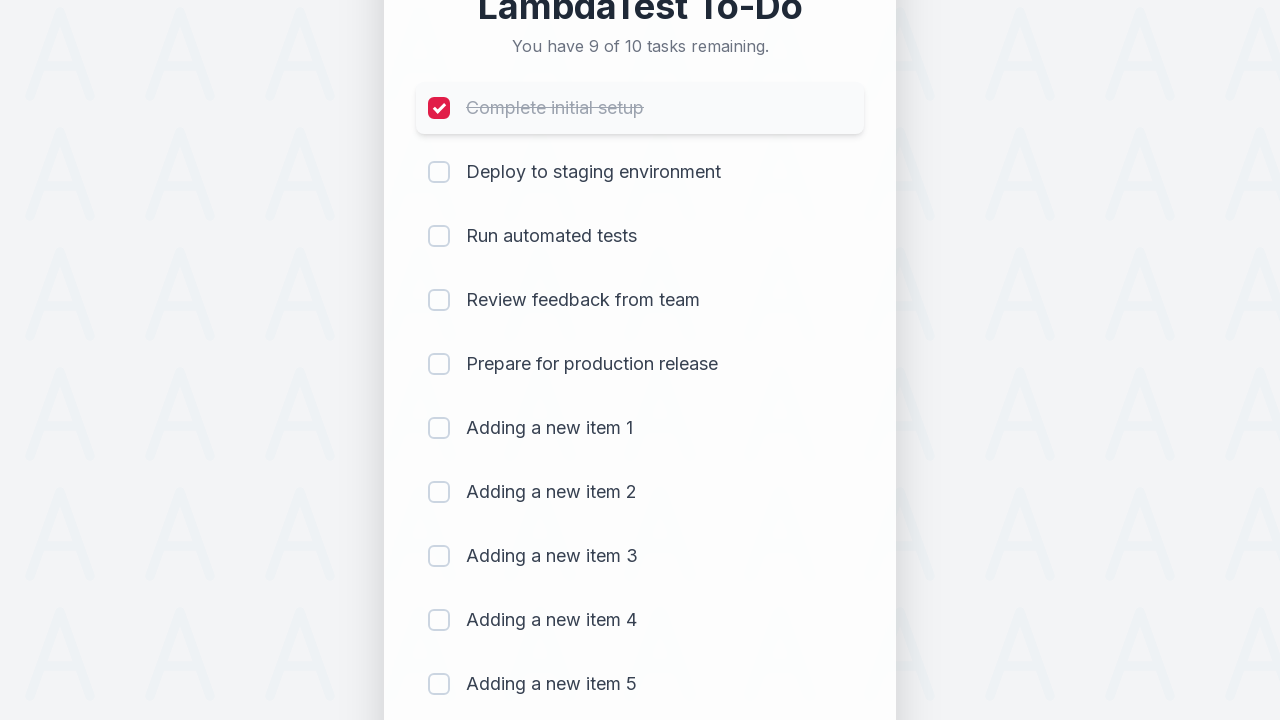

Clicked checkbox for item 2 to mark as completed at (439, 172) on (//input[@type='checkbox'])[2]
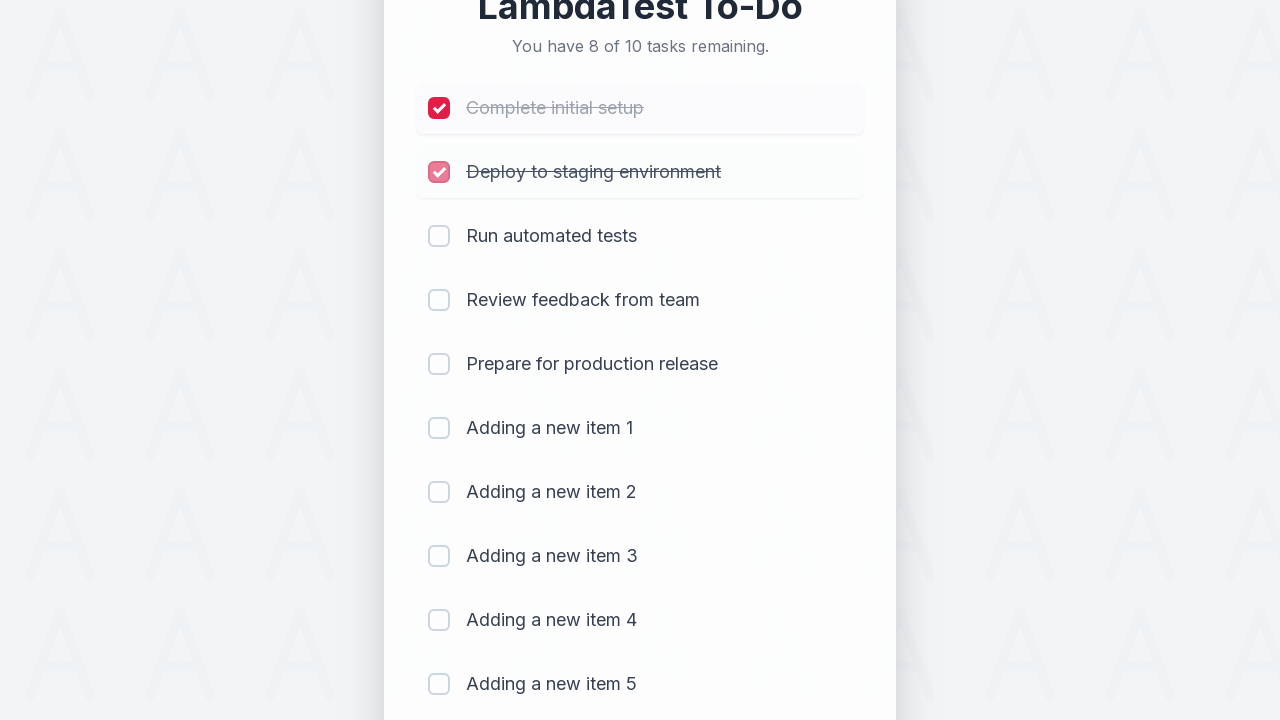

Waited 300ms after completing item 2
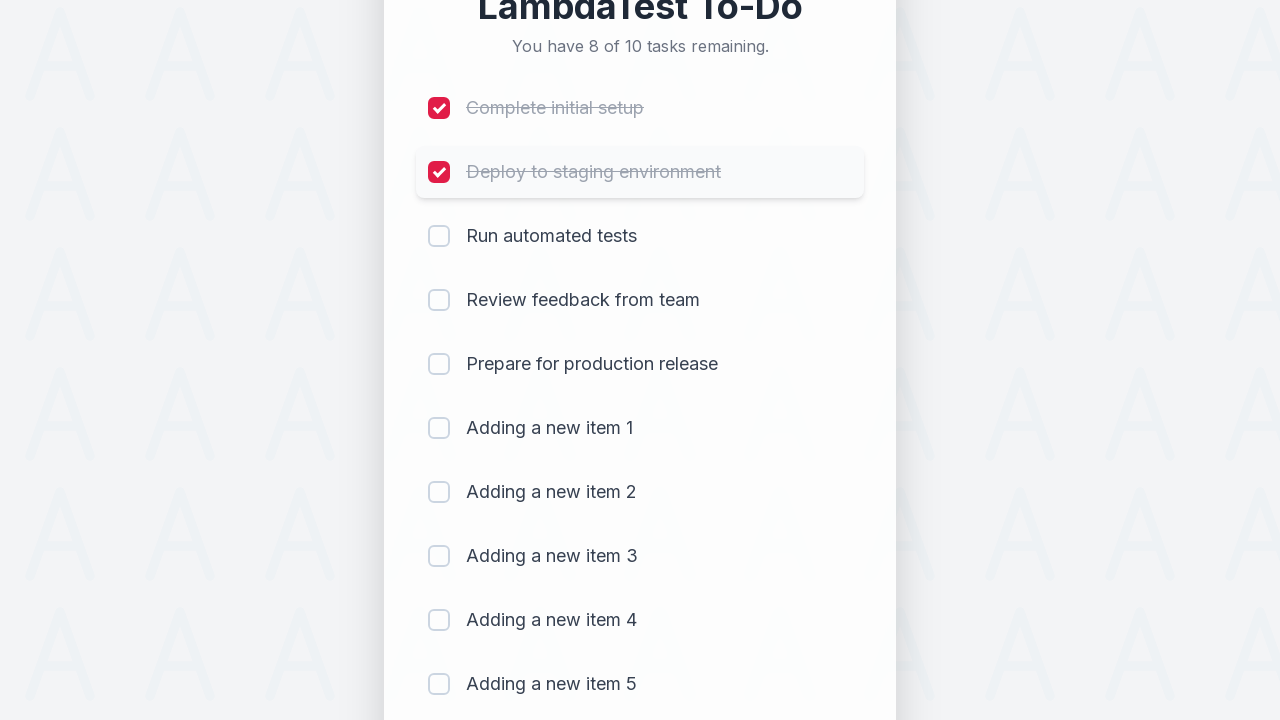

Clicked checkbox for item 3 to mark as completed at (439, 236) on (//input[@type='checkbox'])[3]
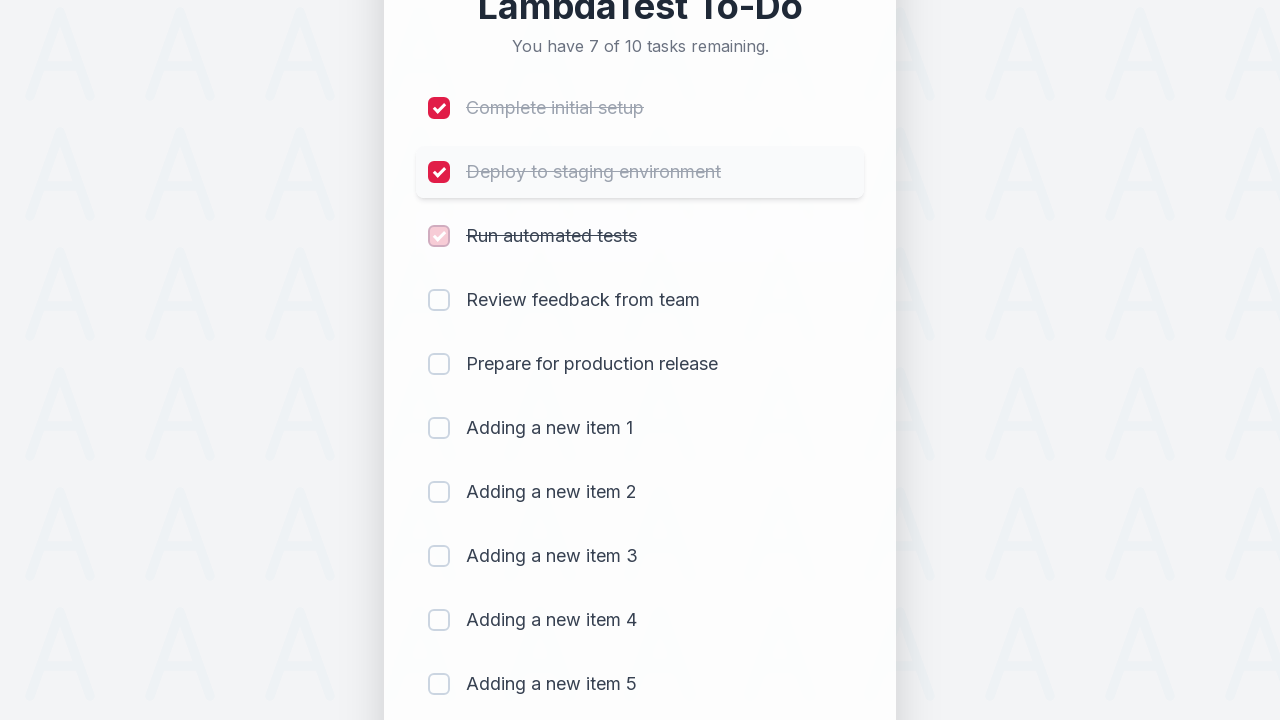

Waited 300ms after completing item 3
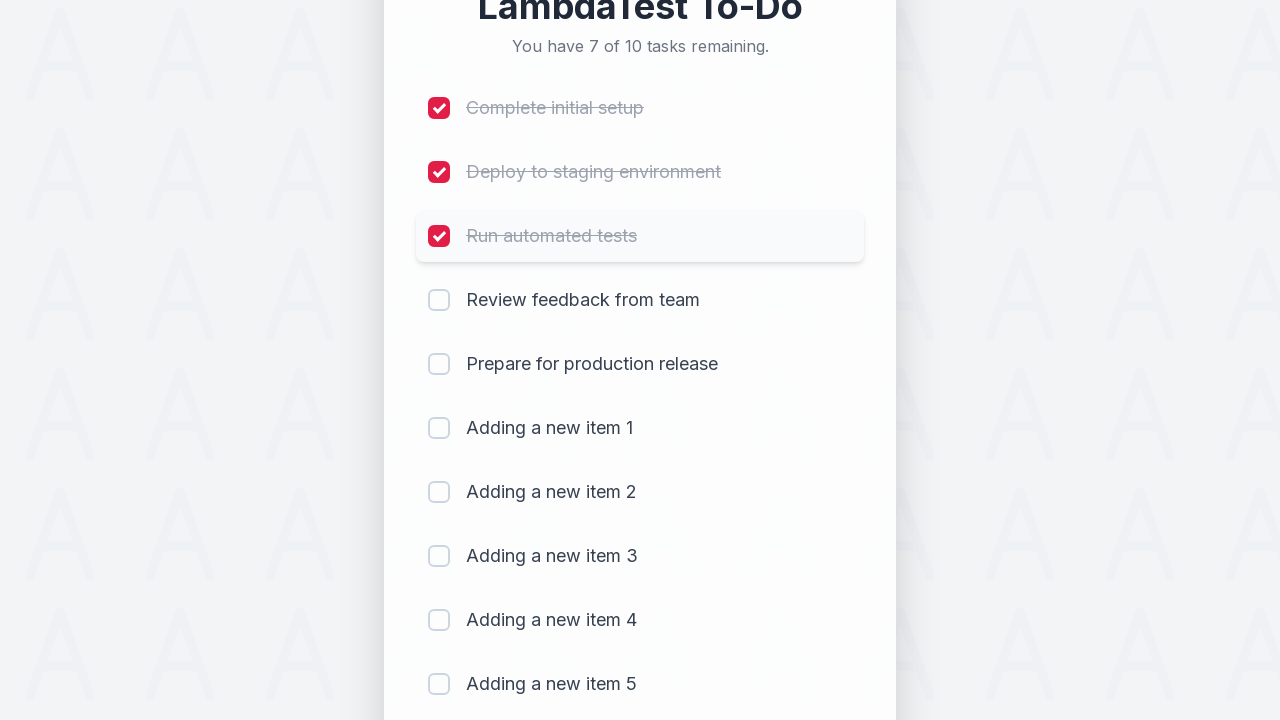

Clicked checkbox for item 4 to mark as completed at (439, 300) on (//input[@type='checkbox'])[4]
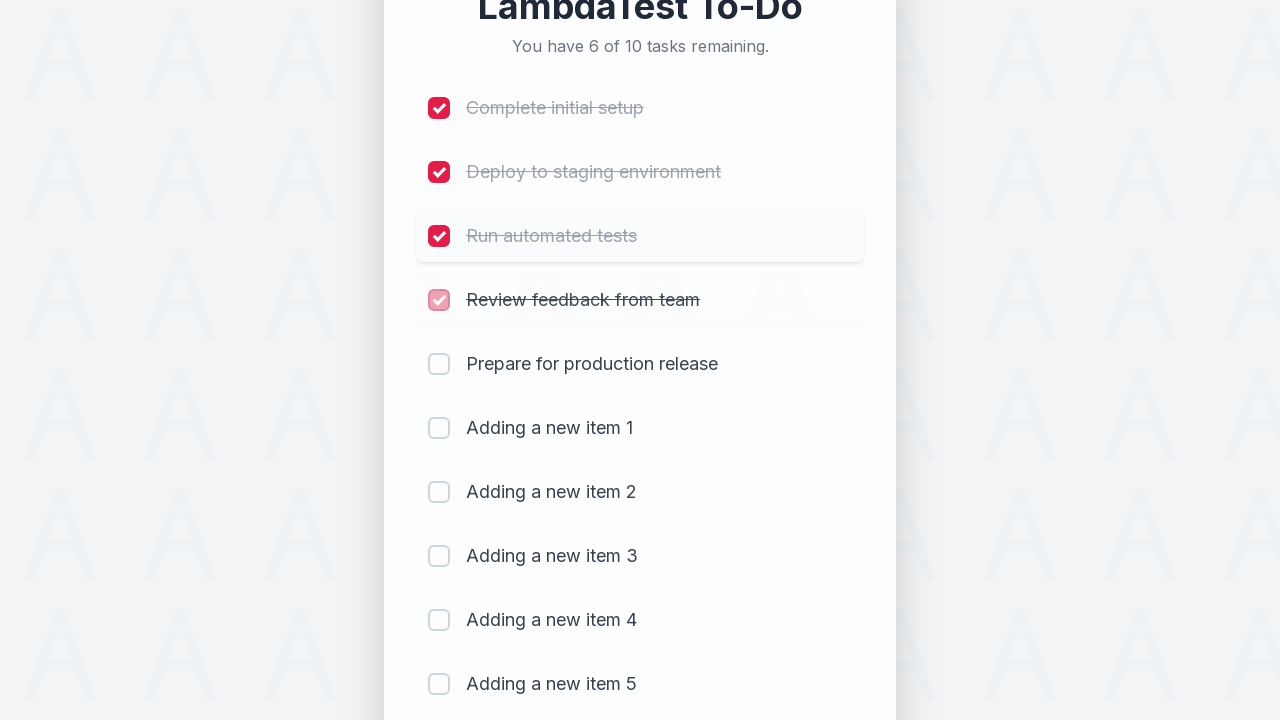

Waited 300ms after completing item 4
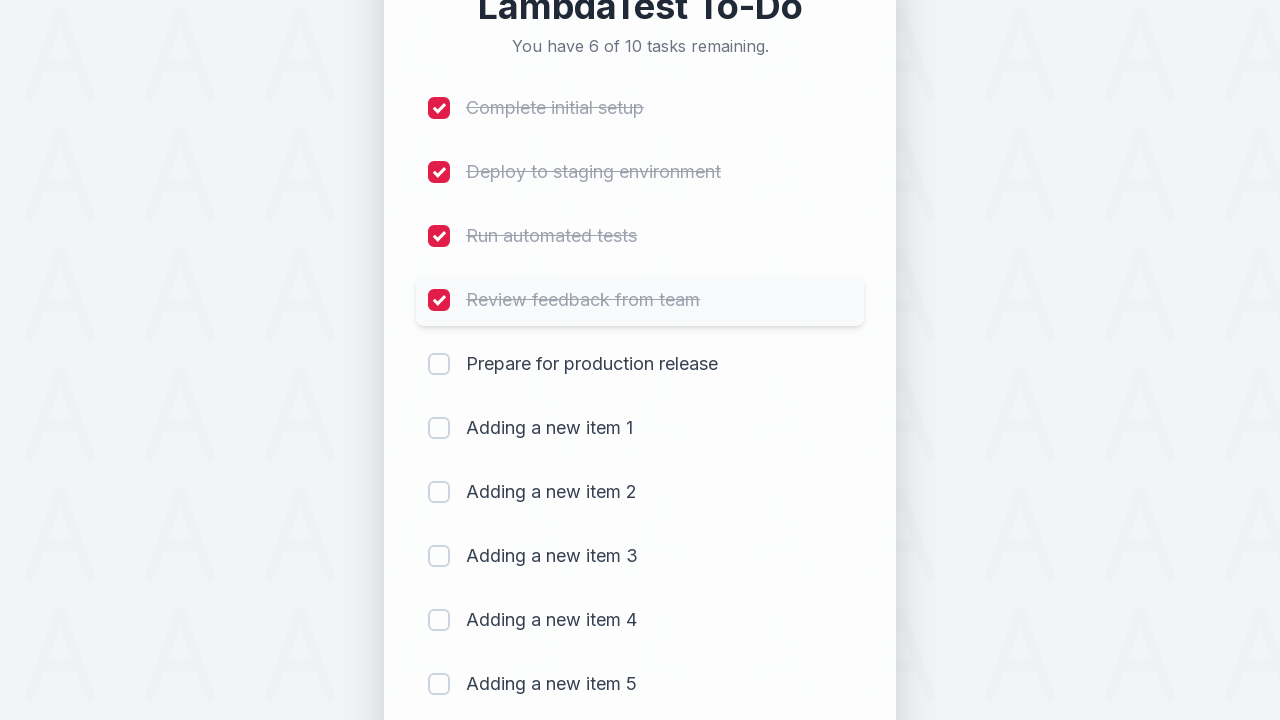

Clicked checkbox for item 5 to mark as completed at (439, 364) on (//input[@type='checkbox'])[5]
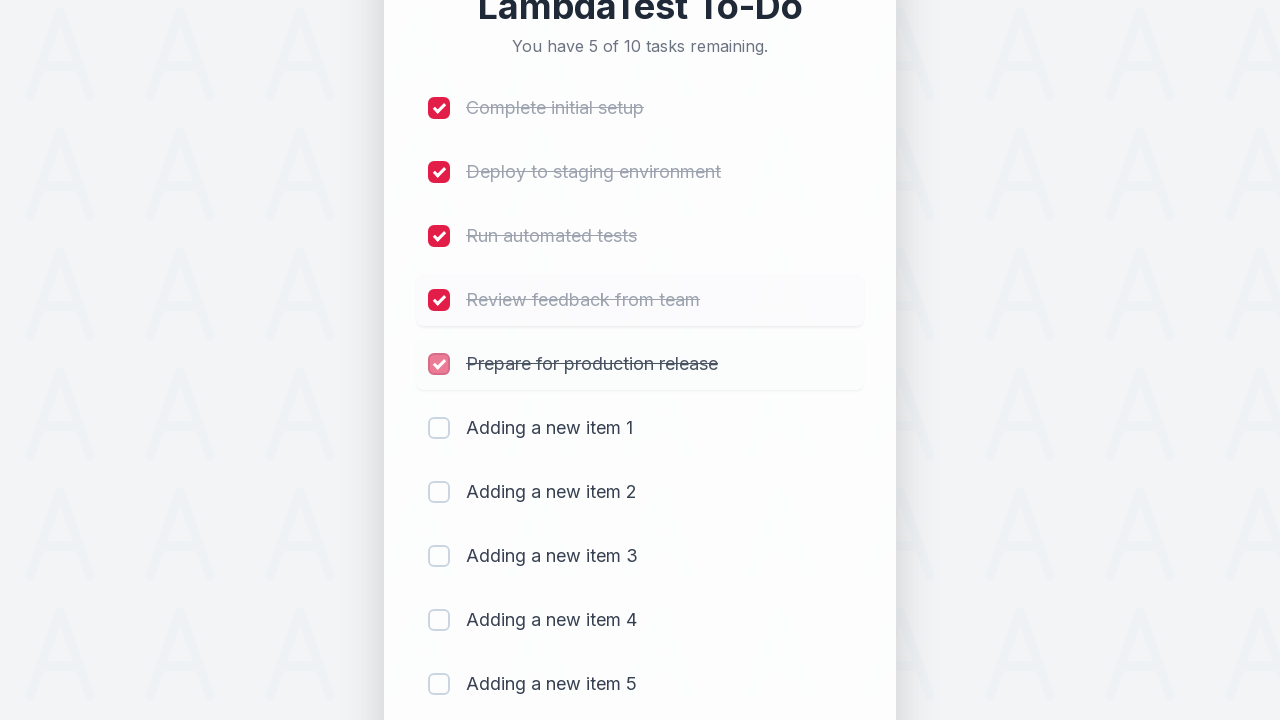

Waited 300ms after completing item 5
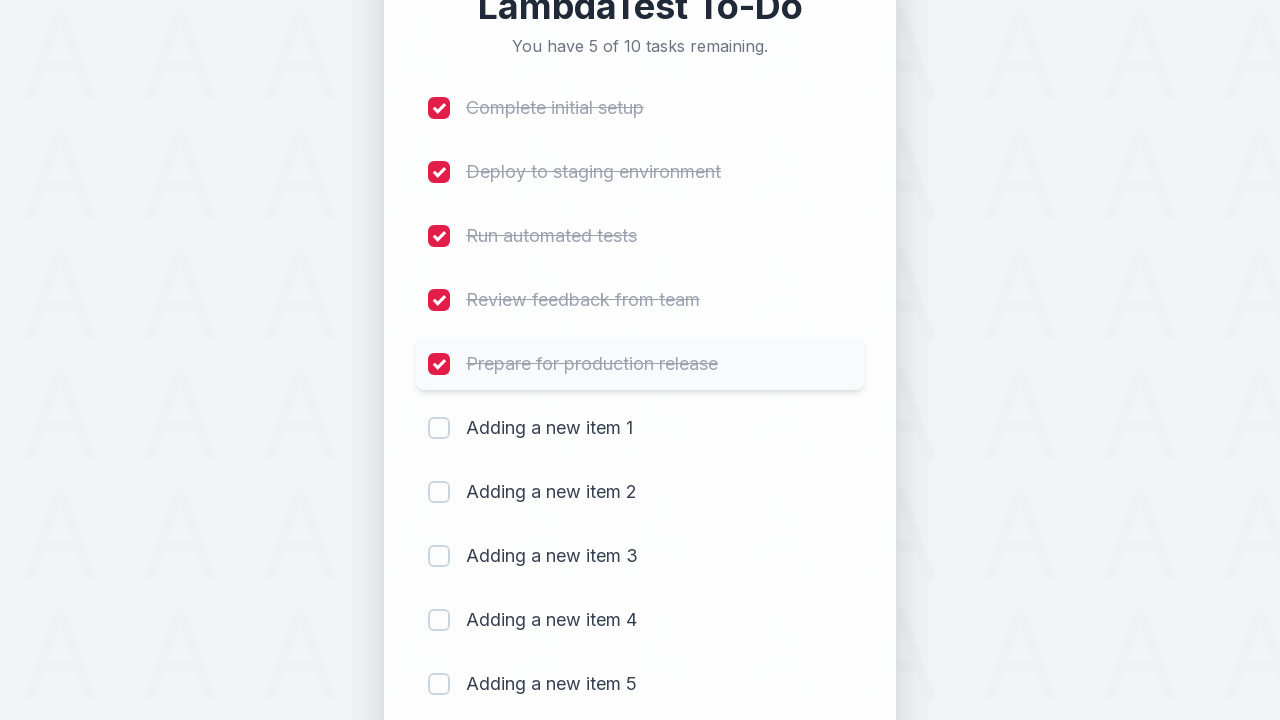

Clicked checkbox for item 6 to mark as completed at (439, 428) on (//input[@type='checkbox'])[6]
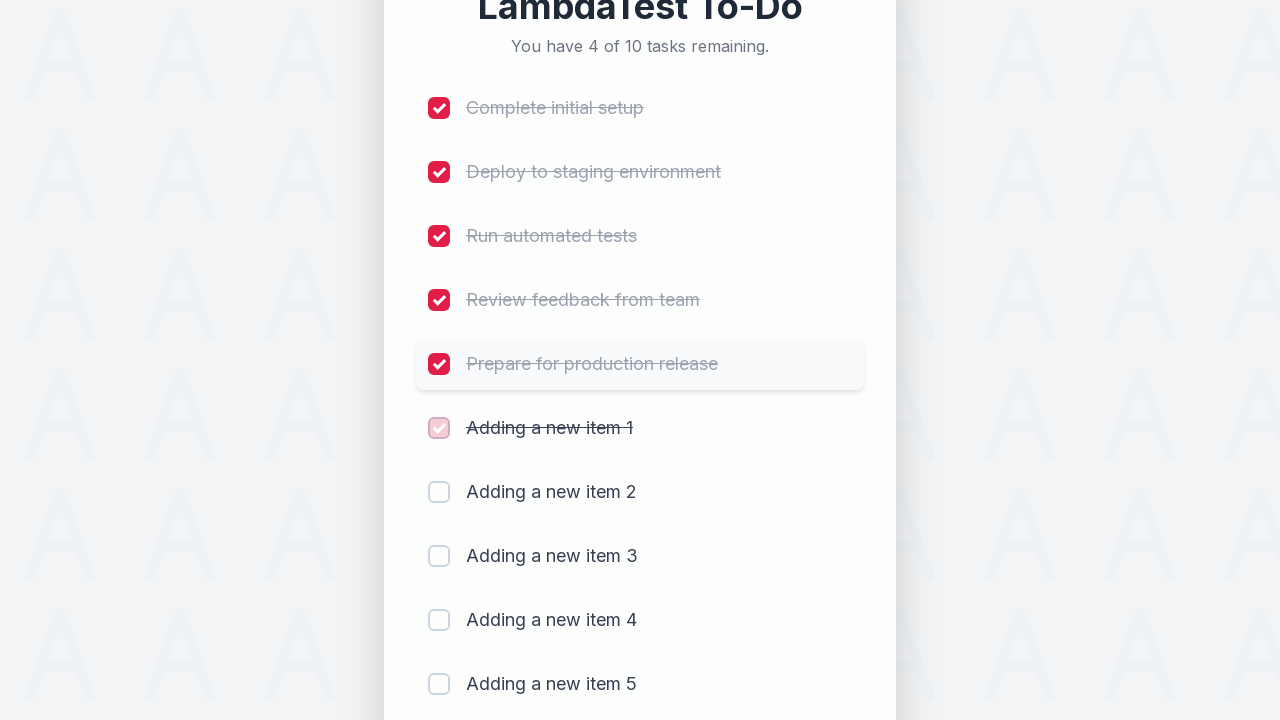

Waited 300ms after completing item 6
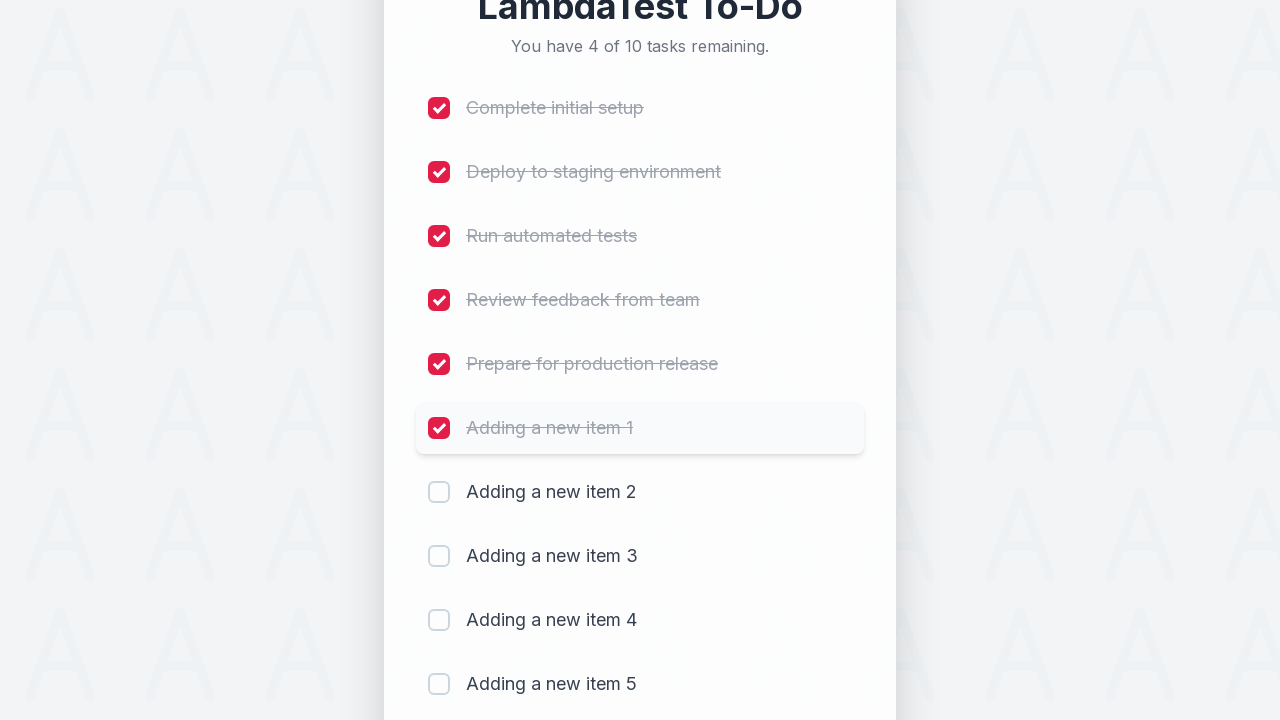

Clicked checkbox for item 7 to mark as completed at (439, 492) on (//input[@type='checkbox'])[7]
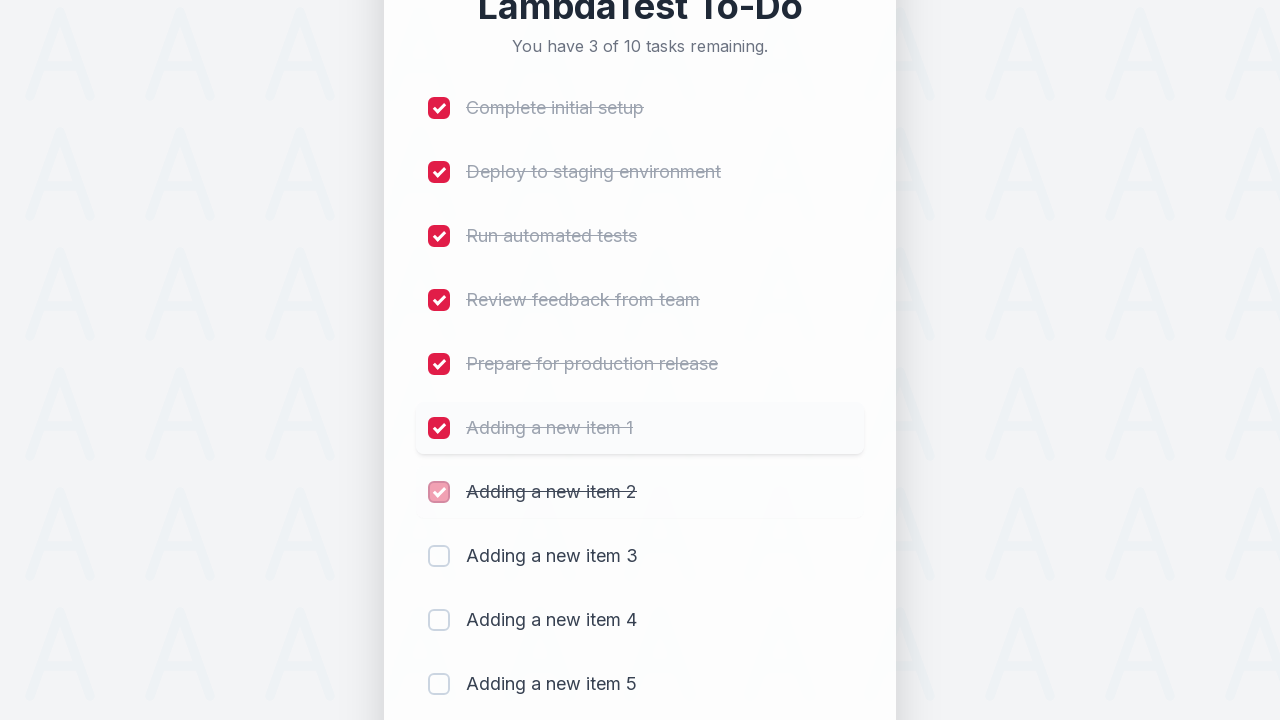

Waited 300ms after completing item 7
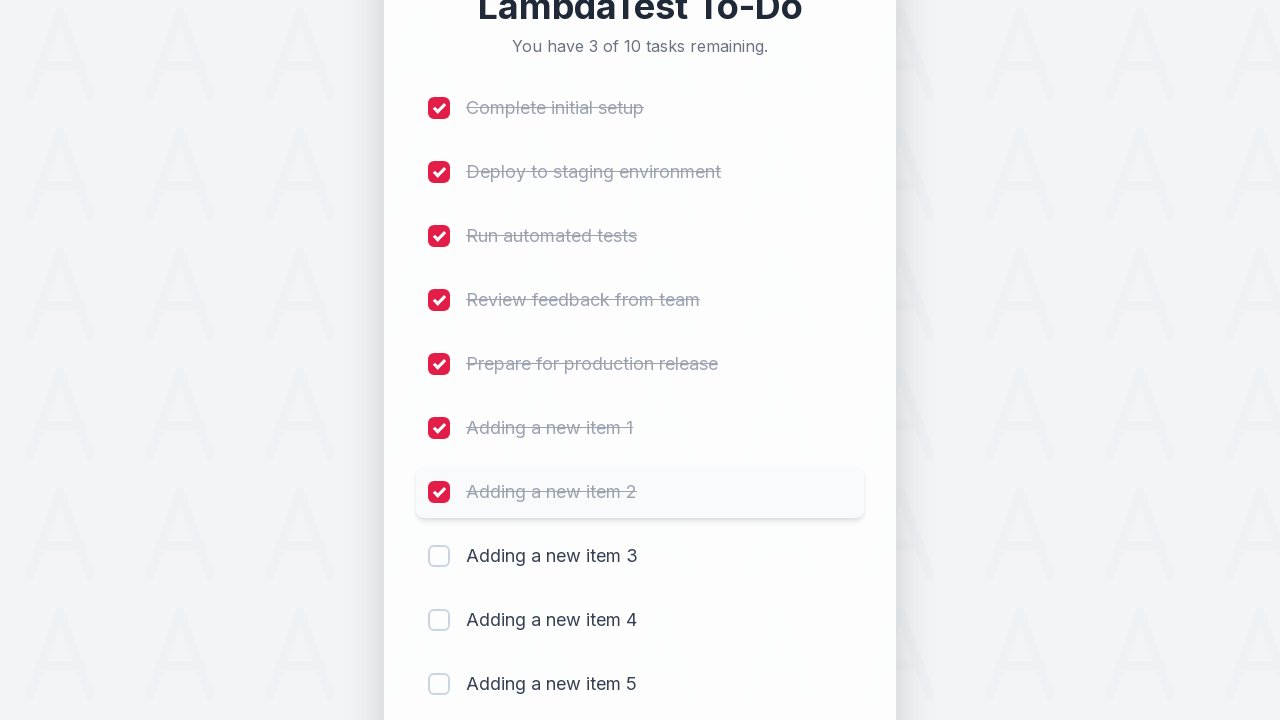

Clicked checkbox for item 8 to mark as completed at (439, 556) on (//input[@type='checkbox'])[8]
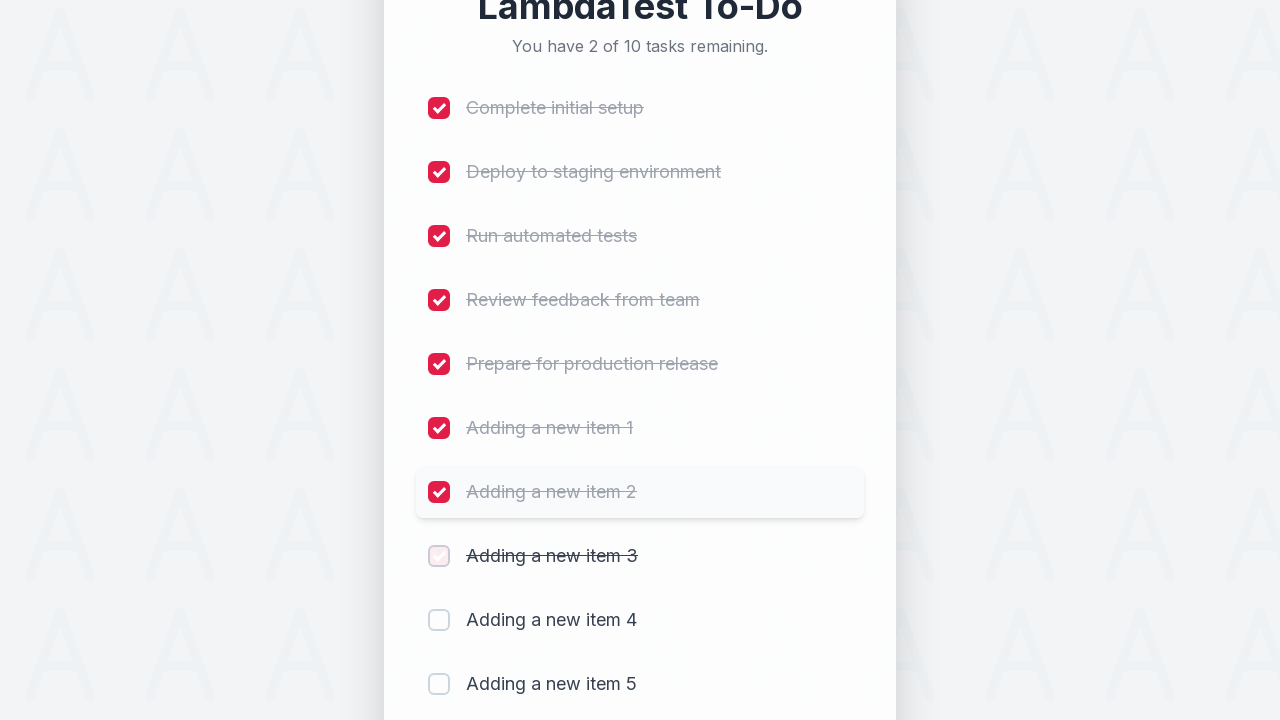

Waited 300ms after completing item 8
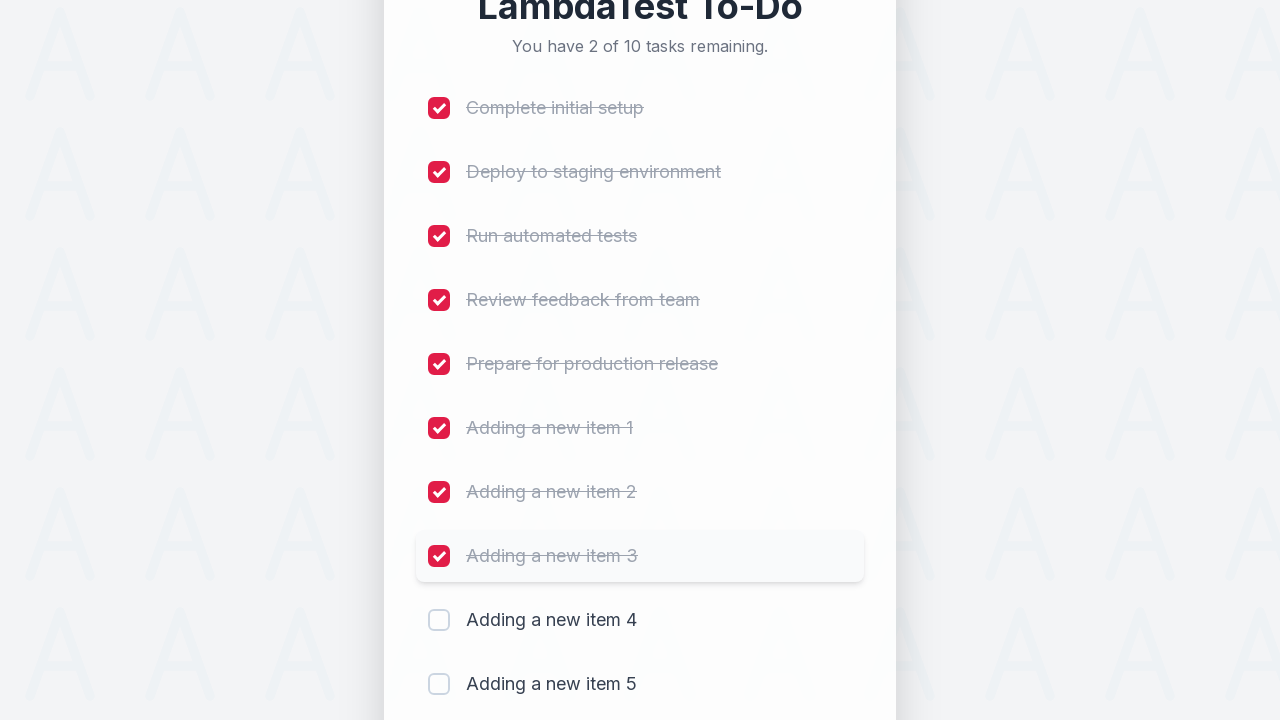

Clicked checkbox for item 9 to mark as completed at (439, 620) on (//input[@type='checkbox'])[9]
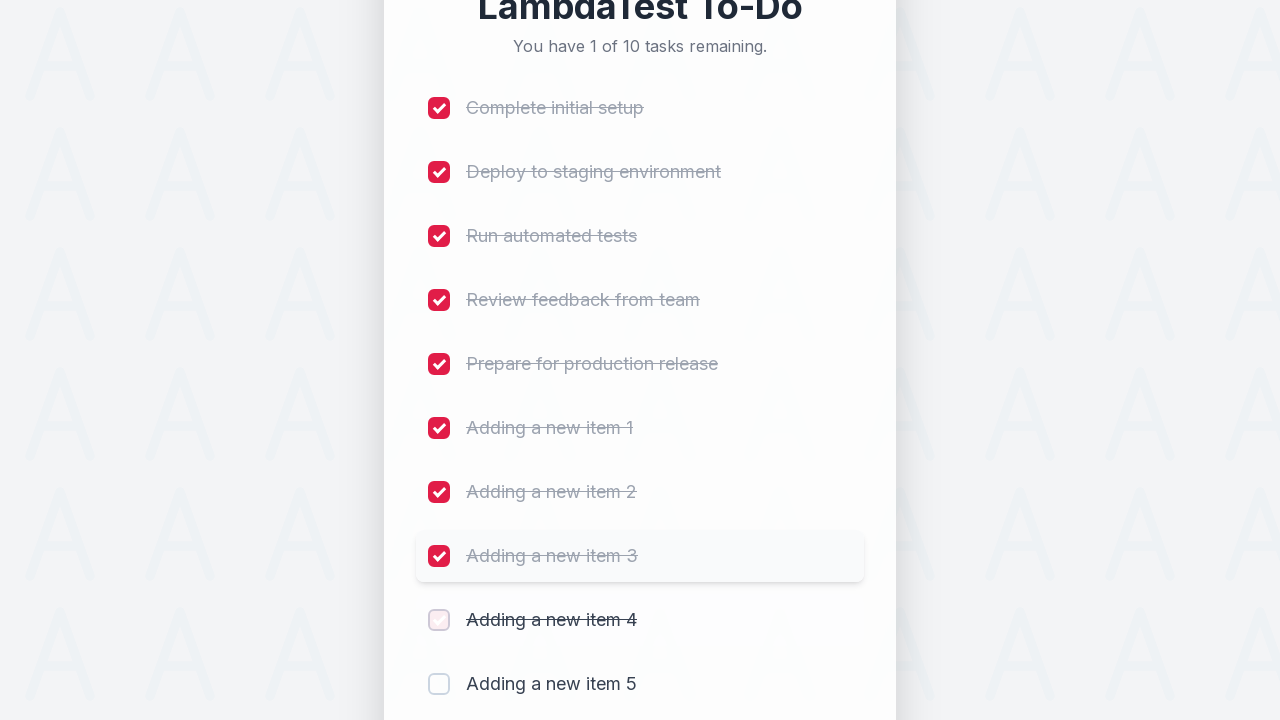

Waited 300ms after completing item 9
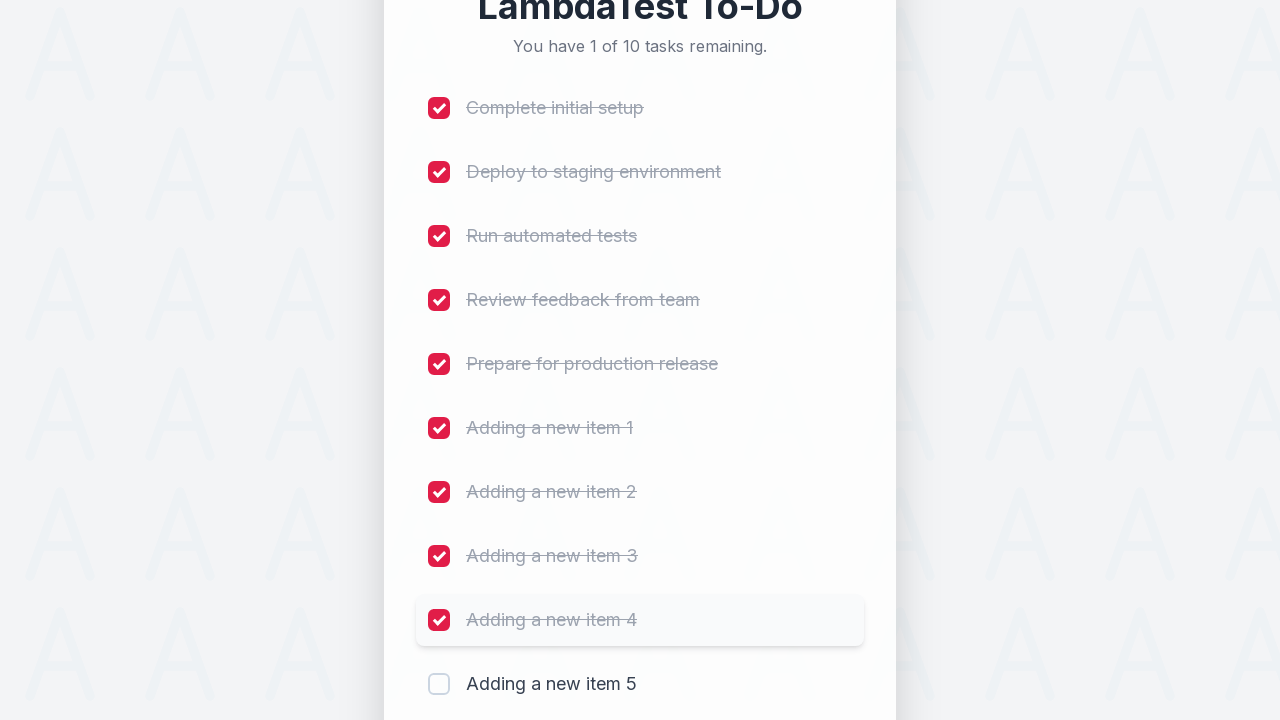

Clicked checkbox for item 10 to mark as completed at (439, 684) on (//input[@type='checkbox'])[10]
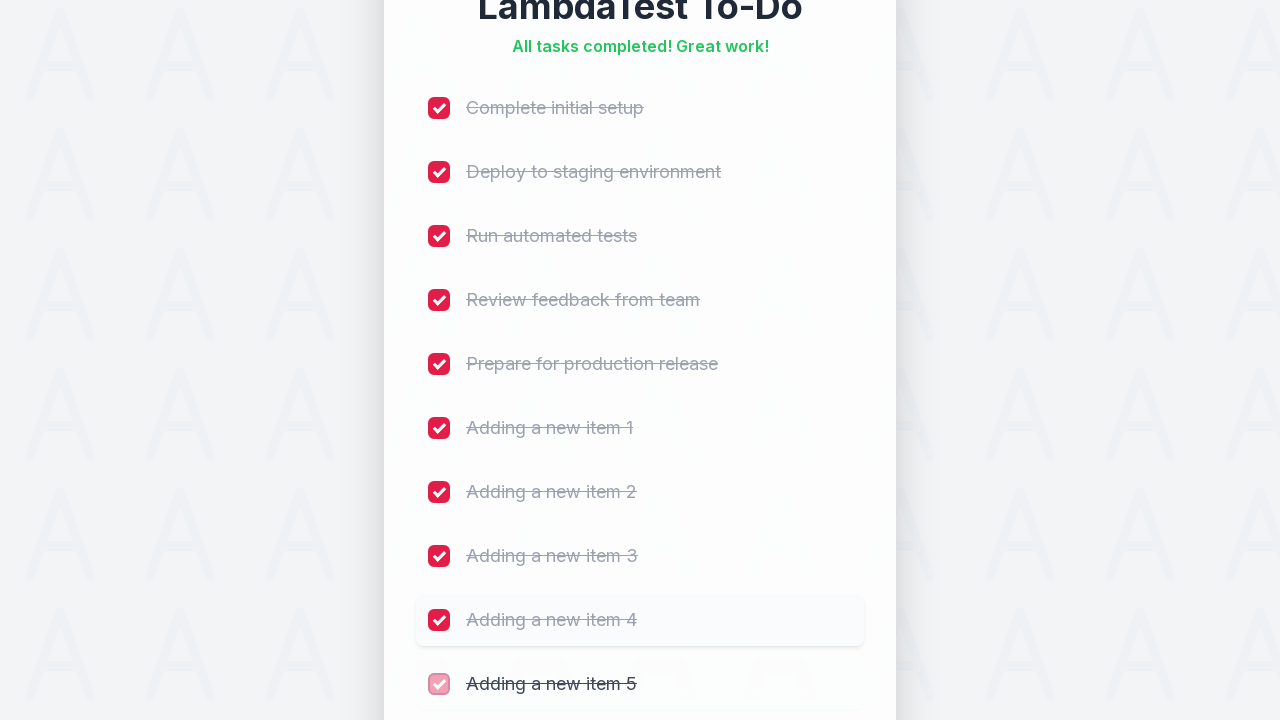

Waited 300ms after completing item 10
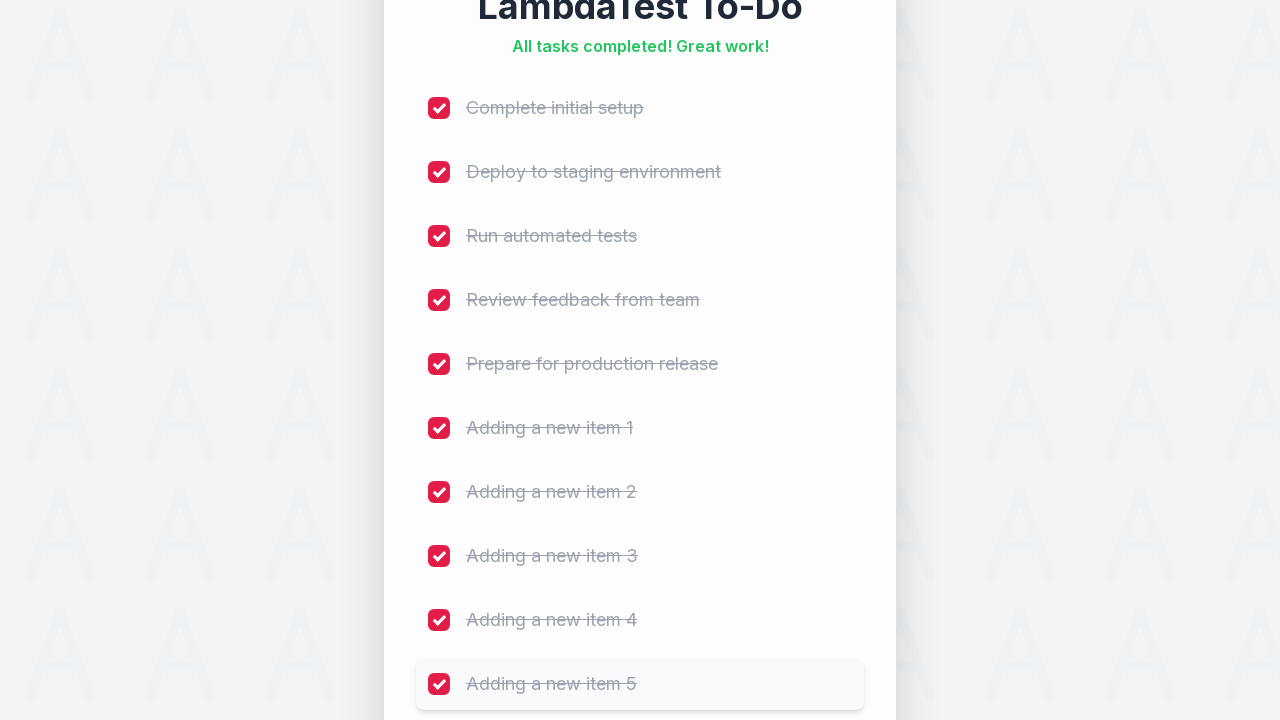

Waited for remaining count element to verify all items are completed
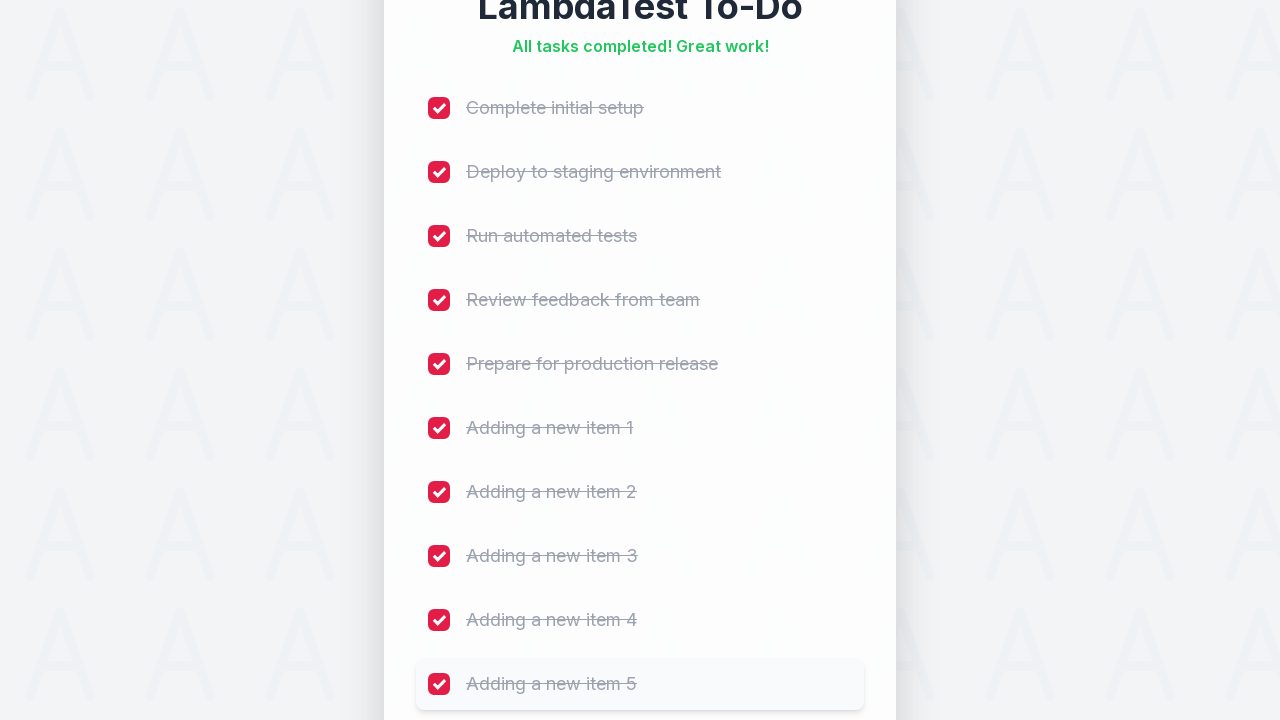

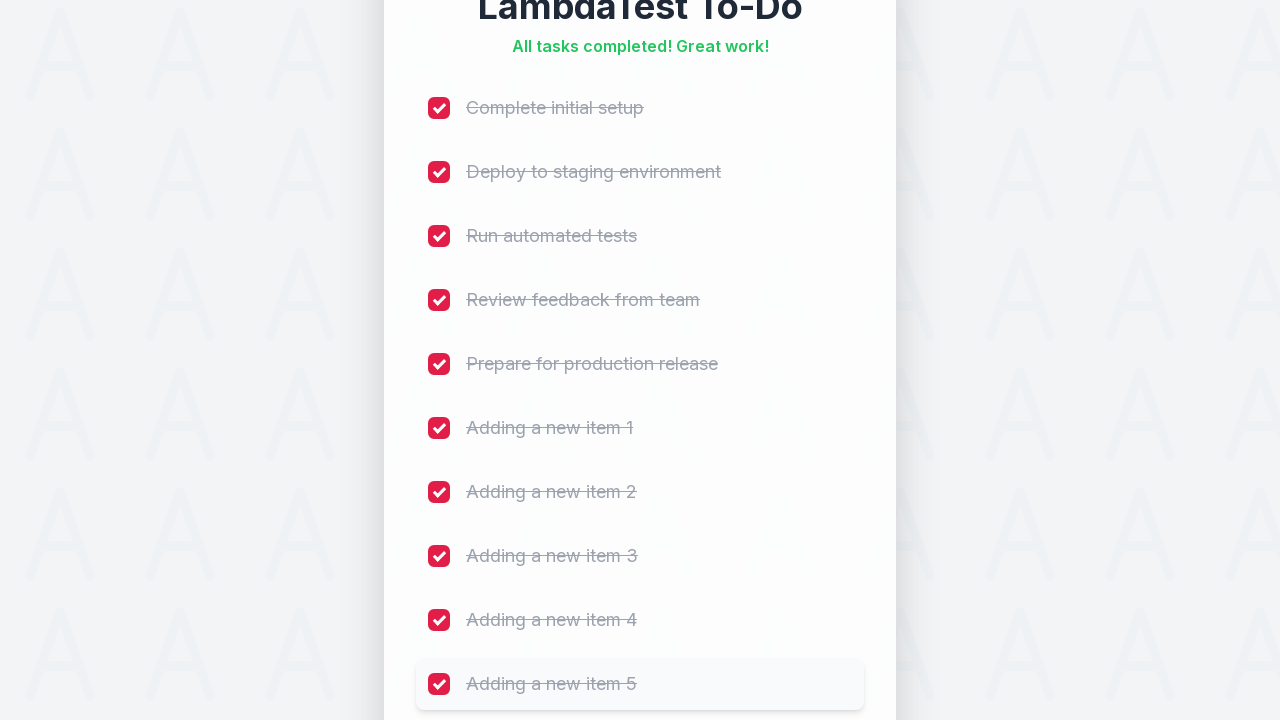